Tests form submission and validation by filling various fields with data, submitting the form, and verifying field validation states through background colors

Starting URL: https://bonigarcia.dev/selenium-webdriver-java/data-types.html

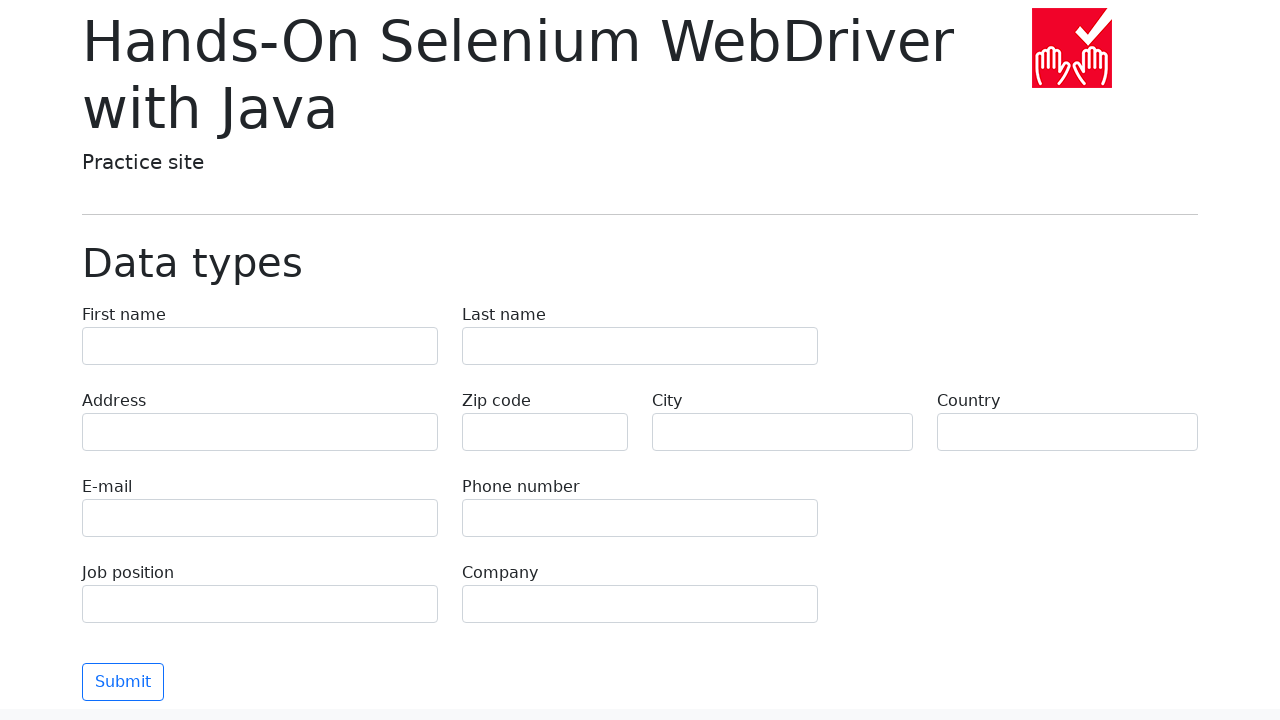

Filled first name field with 'Иван' on input[name='first-name']
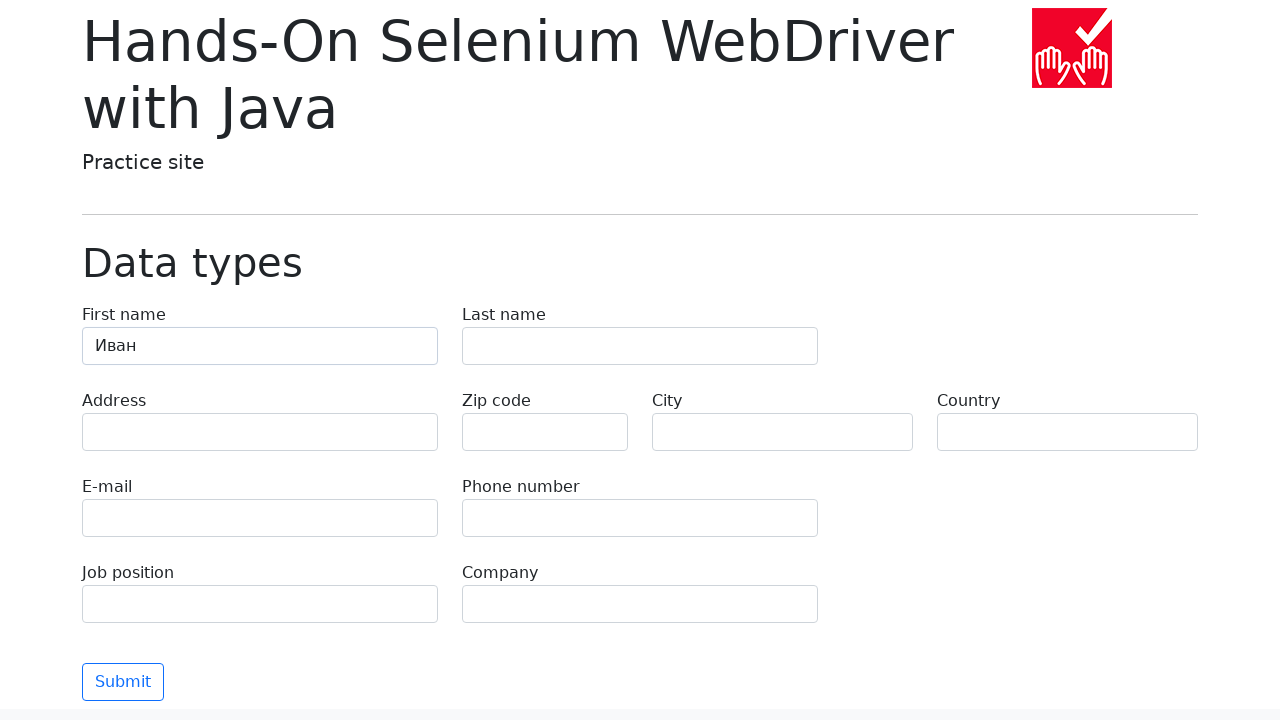

Filled last name field with 'Петров' on input[name='last-name']
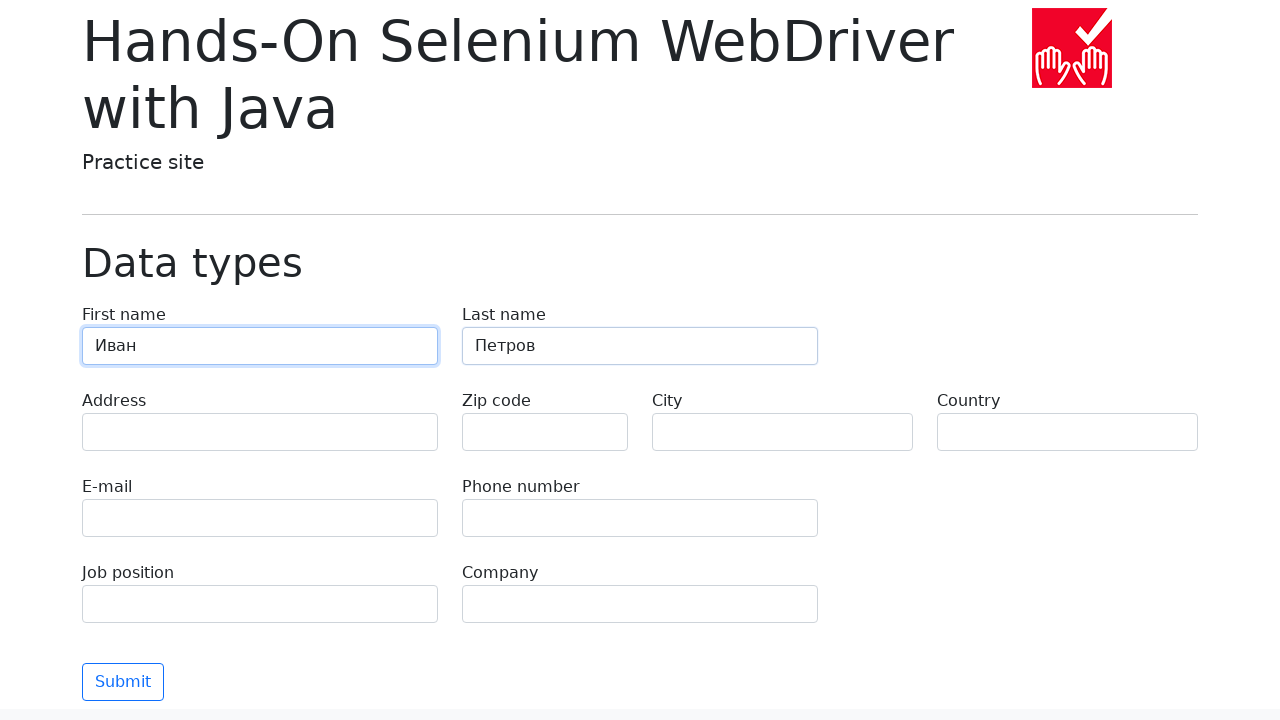

Filled address field with 'Ленина, 55-3' on input[name='address']
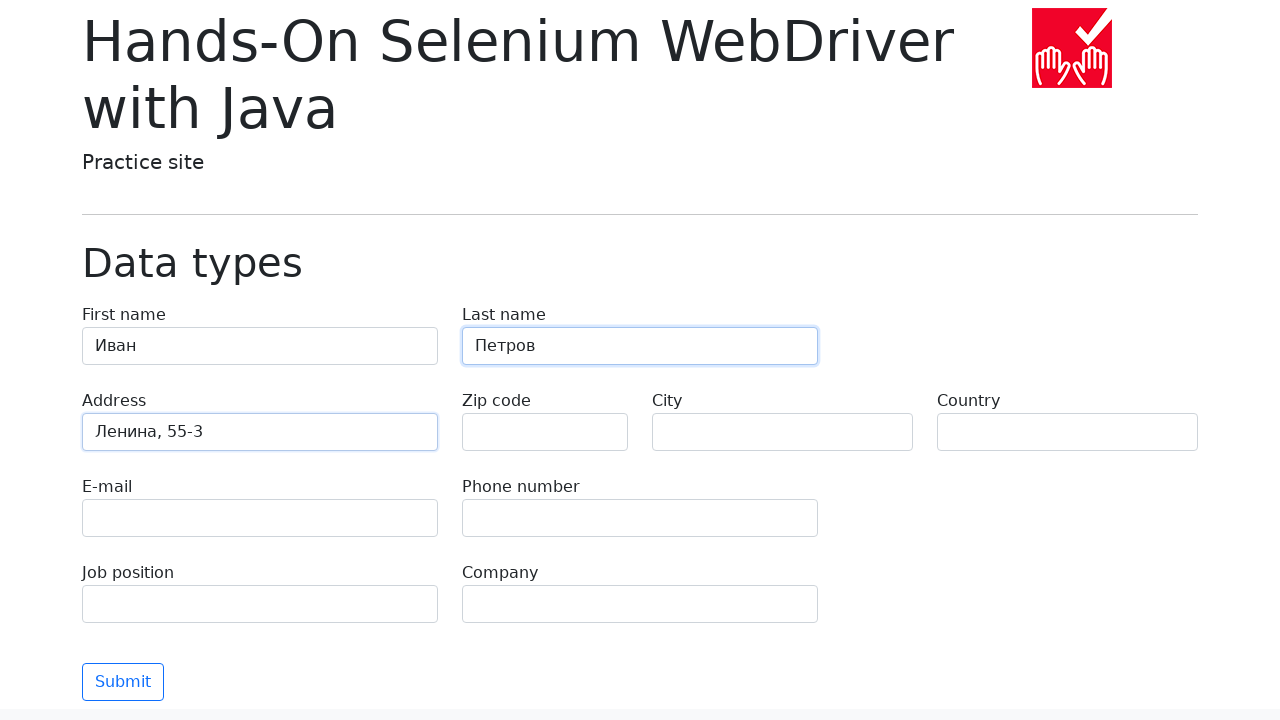

Filled email field with 'test@skypro.com' on input[name='e-mail']
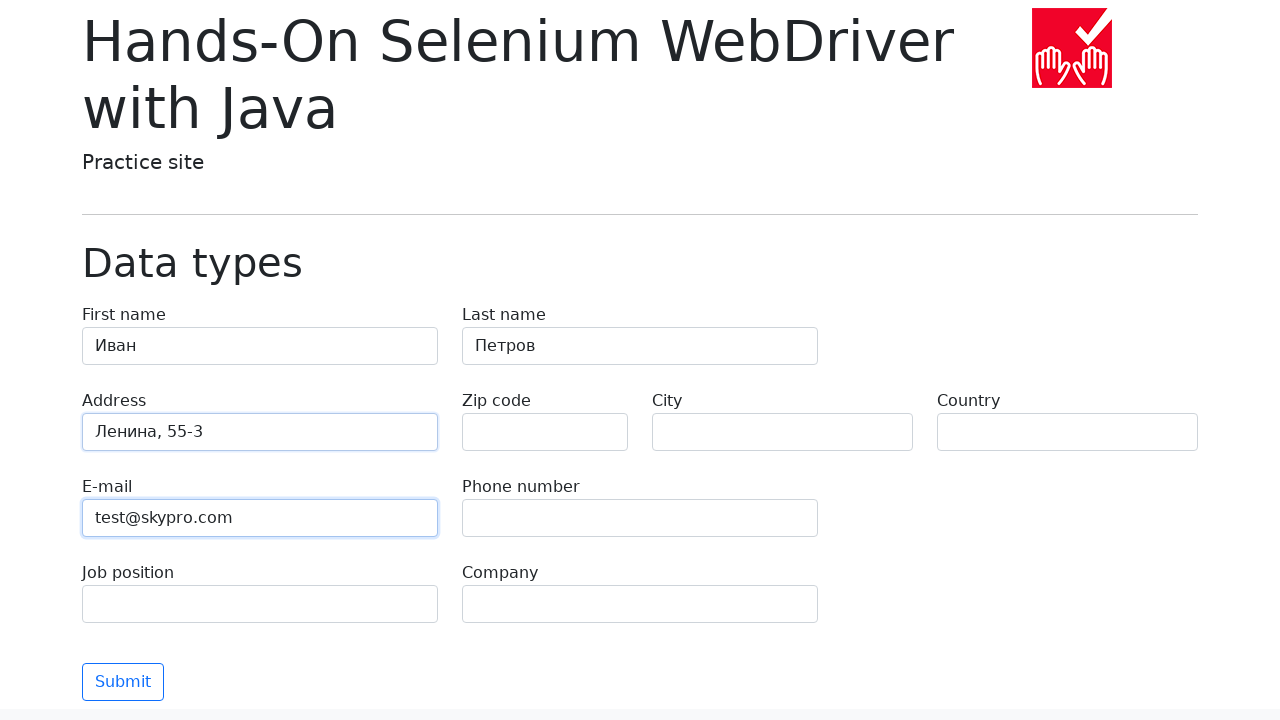

Filled phone field with '+7985899998787' on input[name='phone']
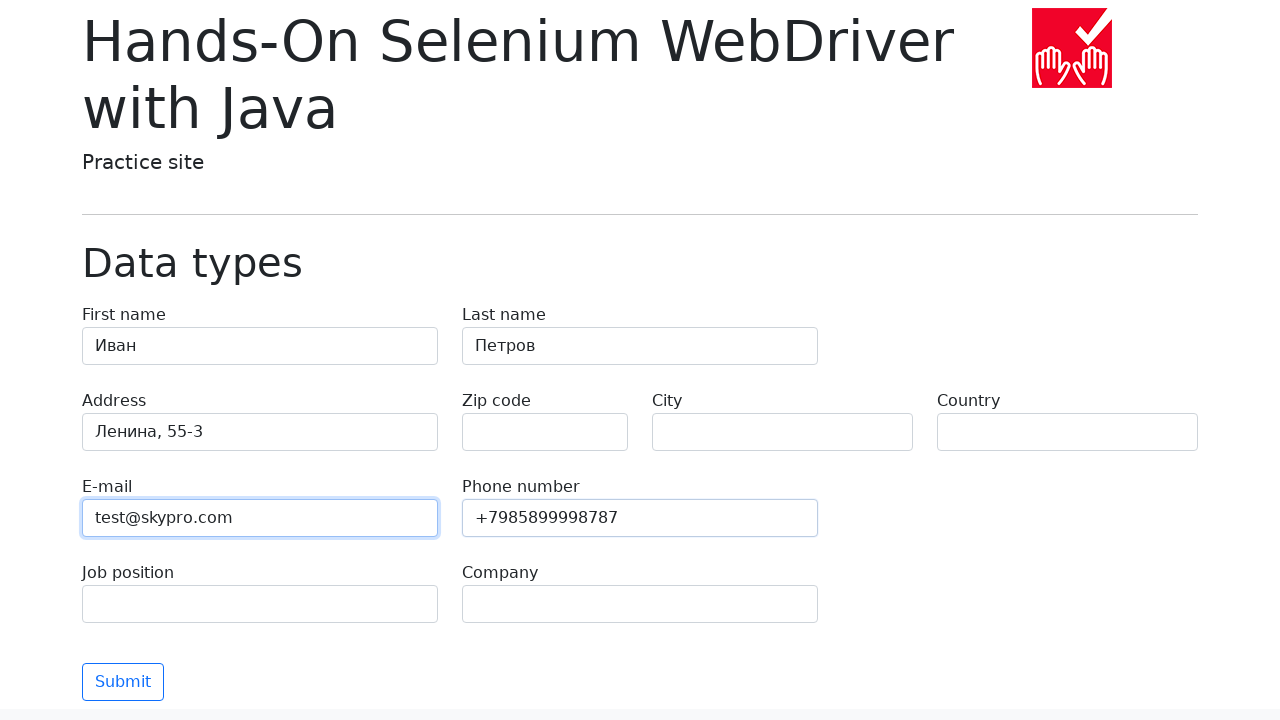

Left zip code field intentionally empty on input[name='zip-code']
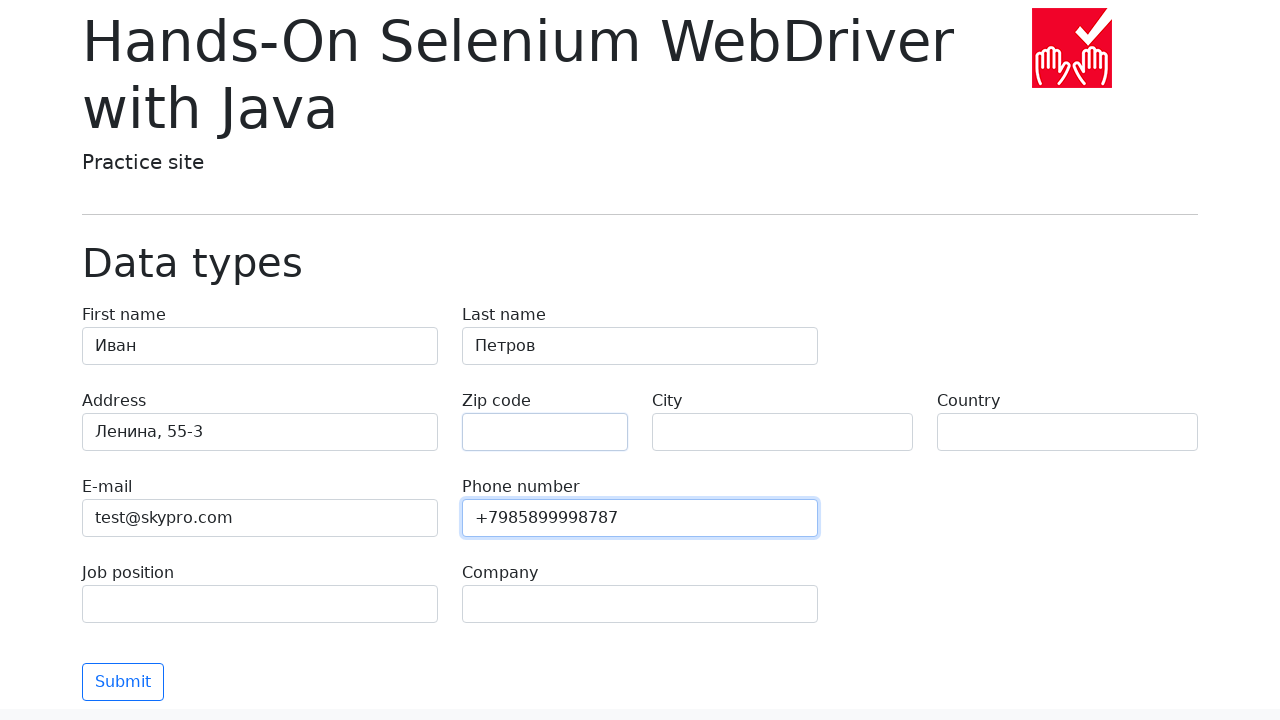

Filled city field with 'Москва' on input[name='city']
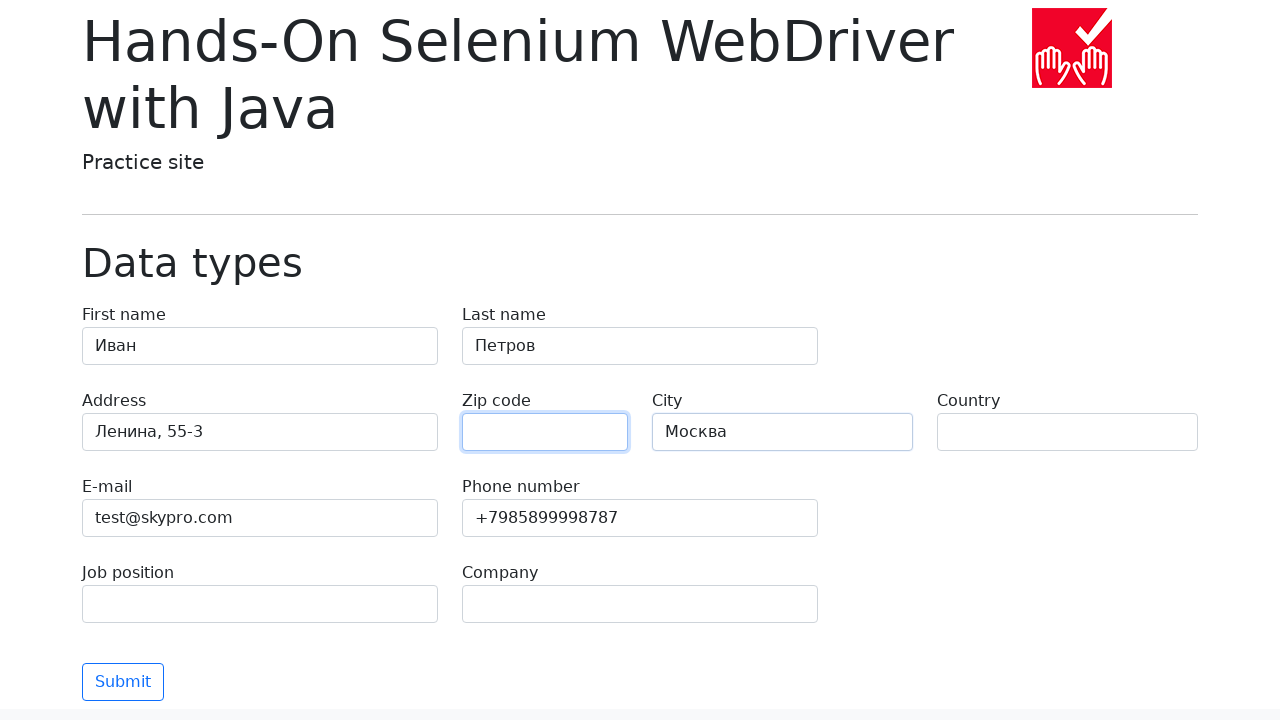

Filled country field with 'Россия' on input[name='country']
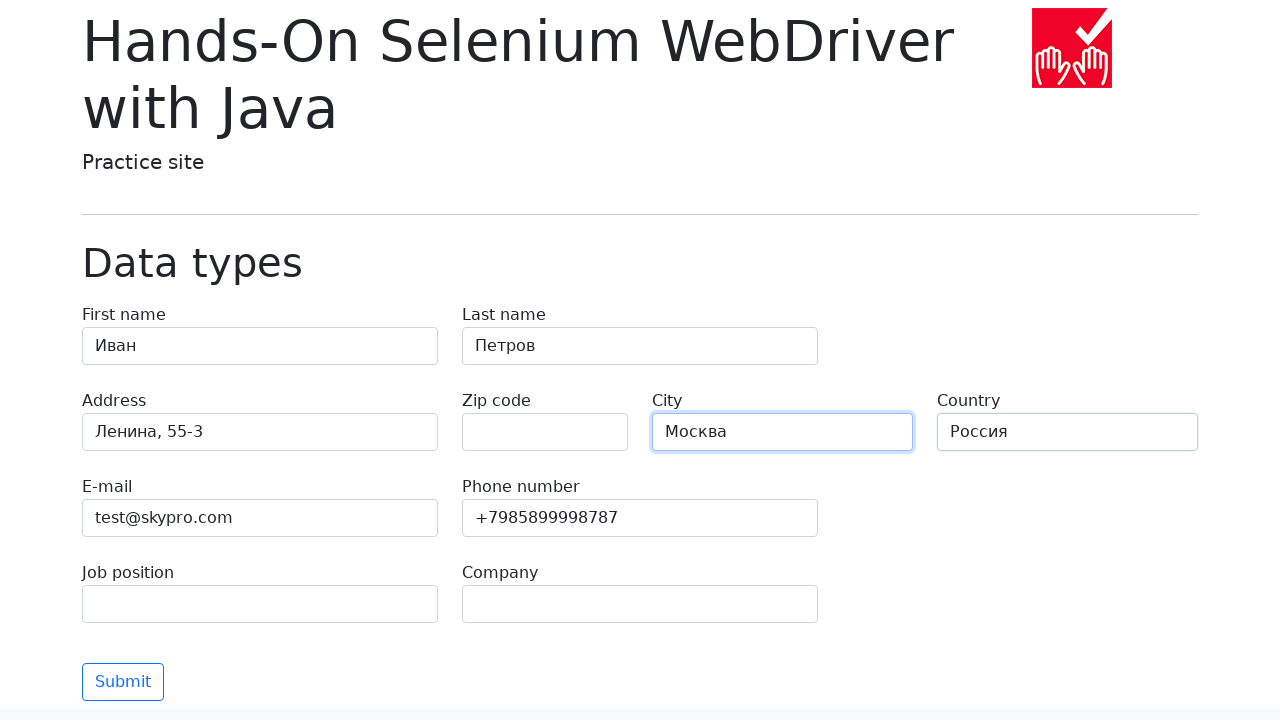

Filled job position field with 'QA' on input[name='job-position']
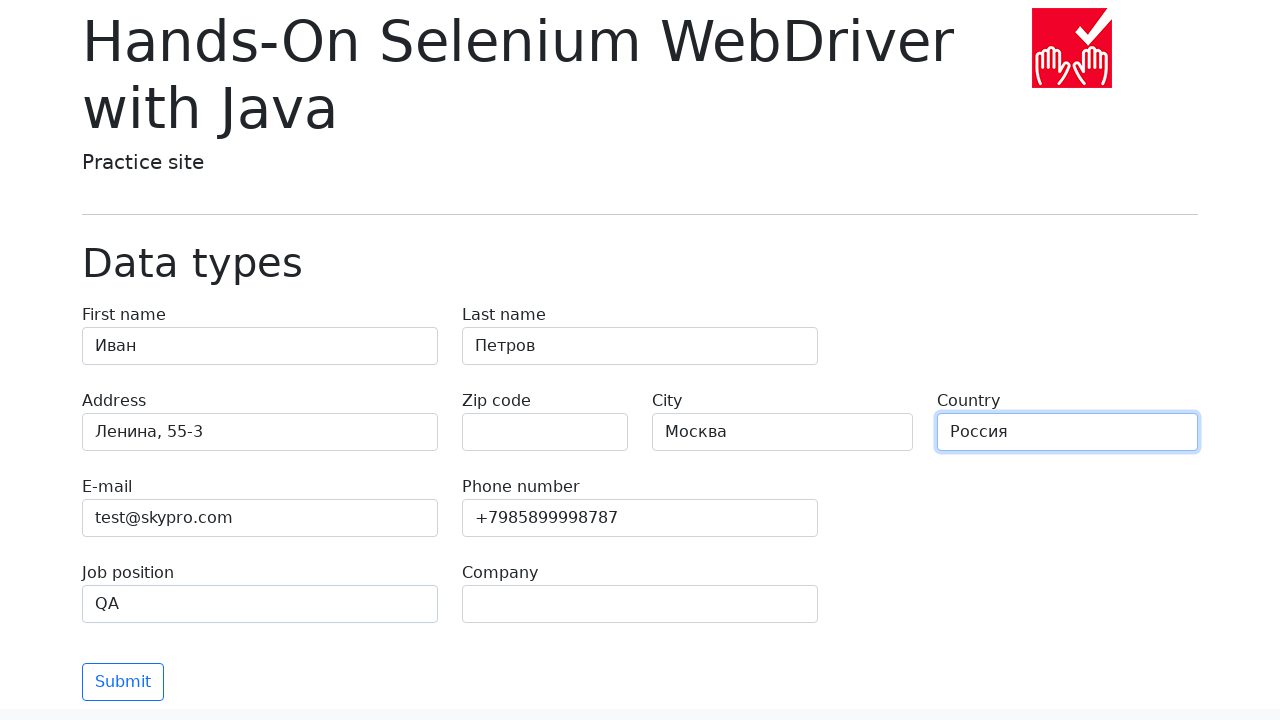

Filled company field with 'SkyPro' on input[name='company']
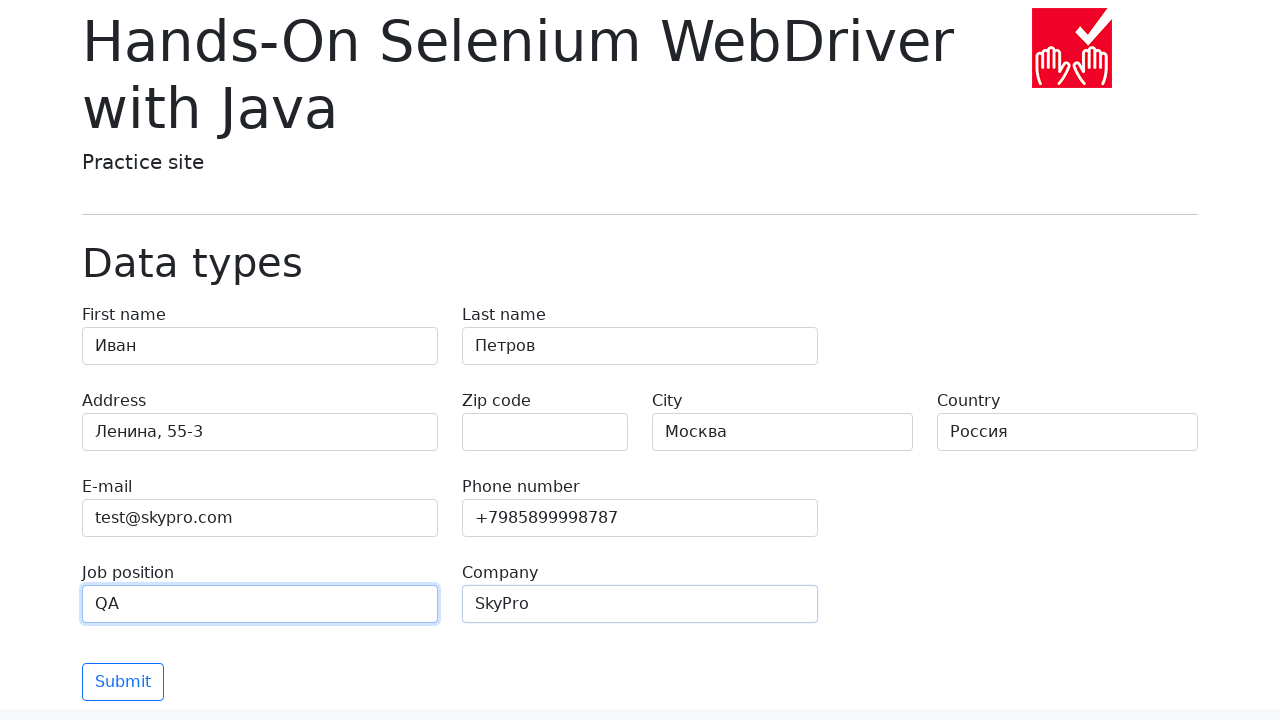

Clicked submit button to submit form at (123, 682) on button[type='submit']
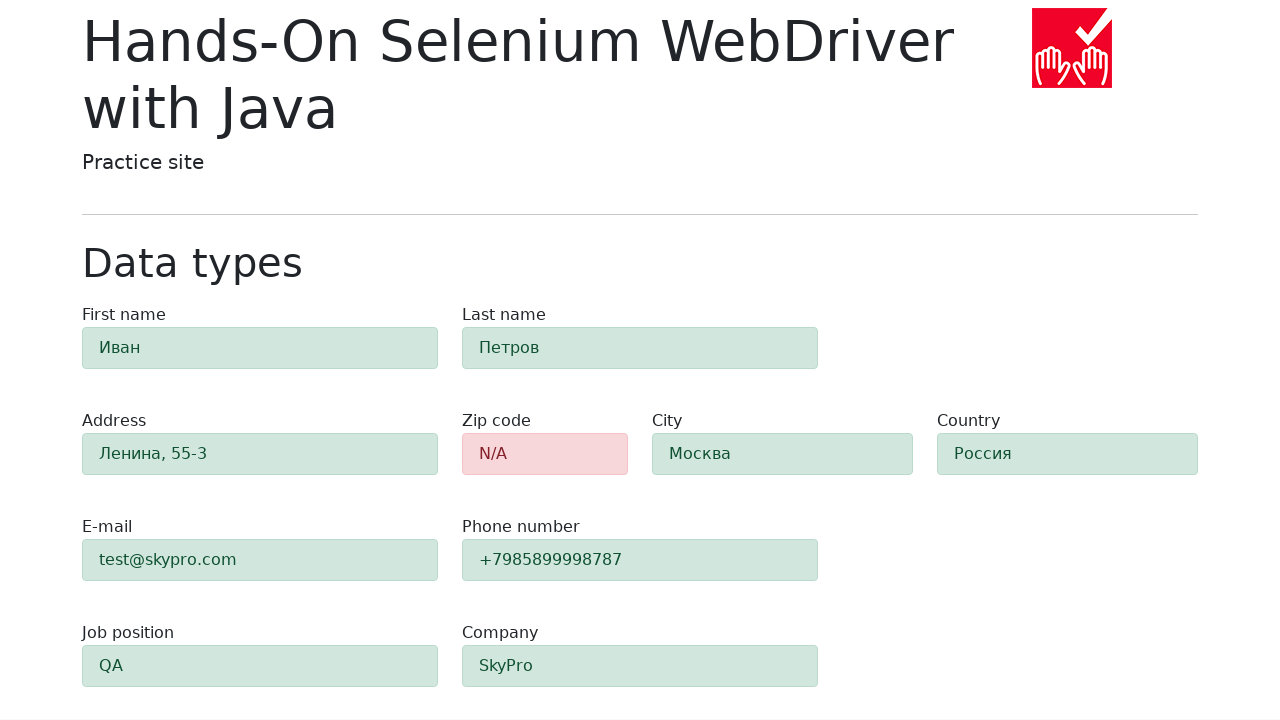

Waited 2 seconds for validation results to appear
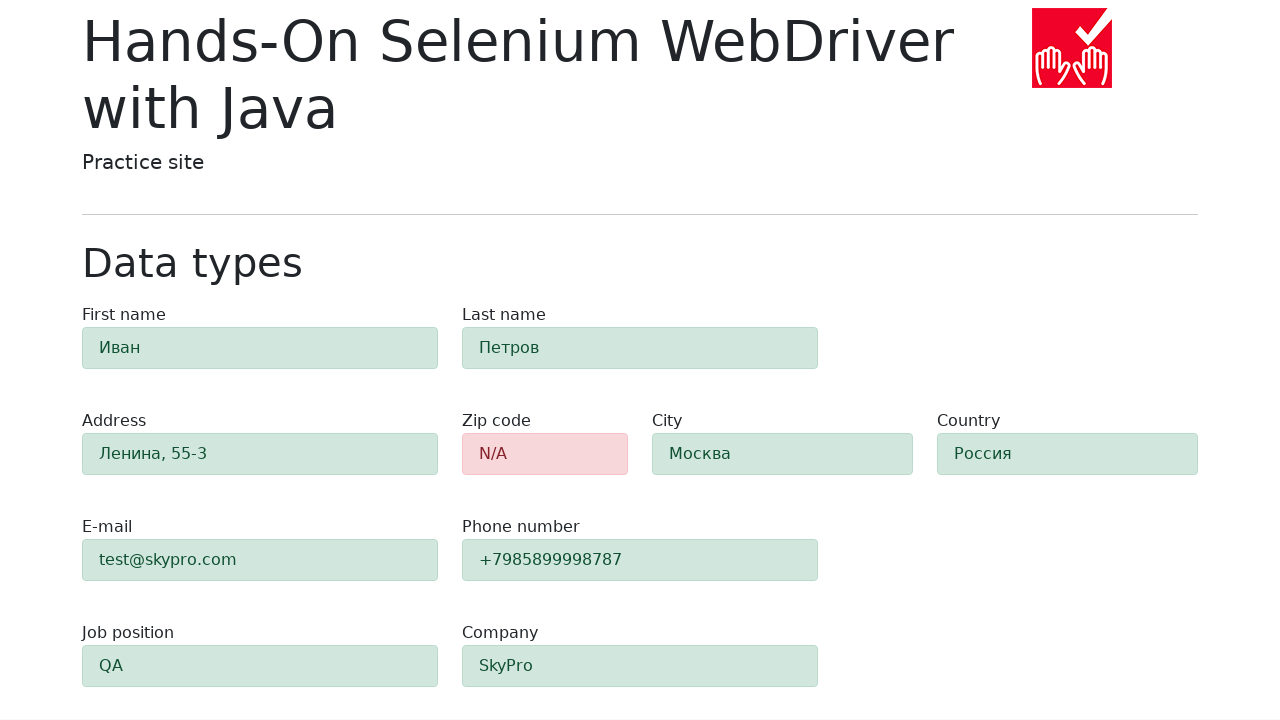

Field 'first-name' is present and loaded
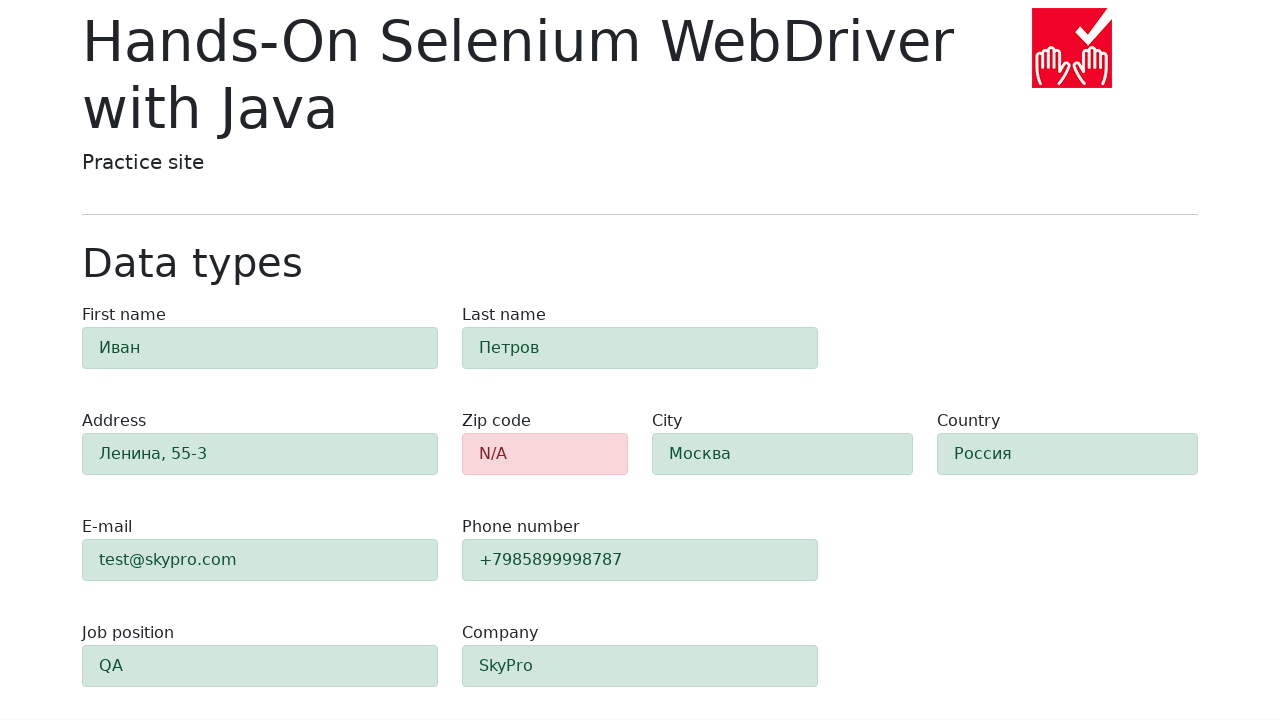

Retrieved background color for field 'first-name': rgb(209, 231, 221)
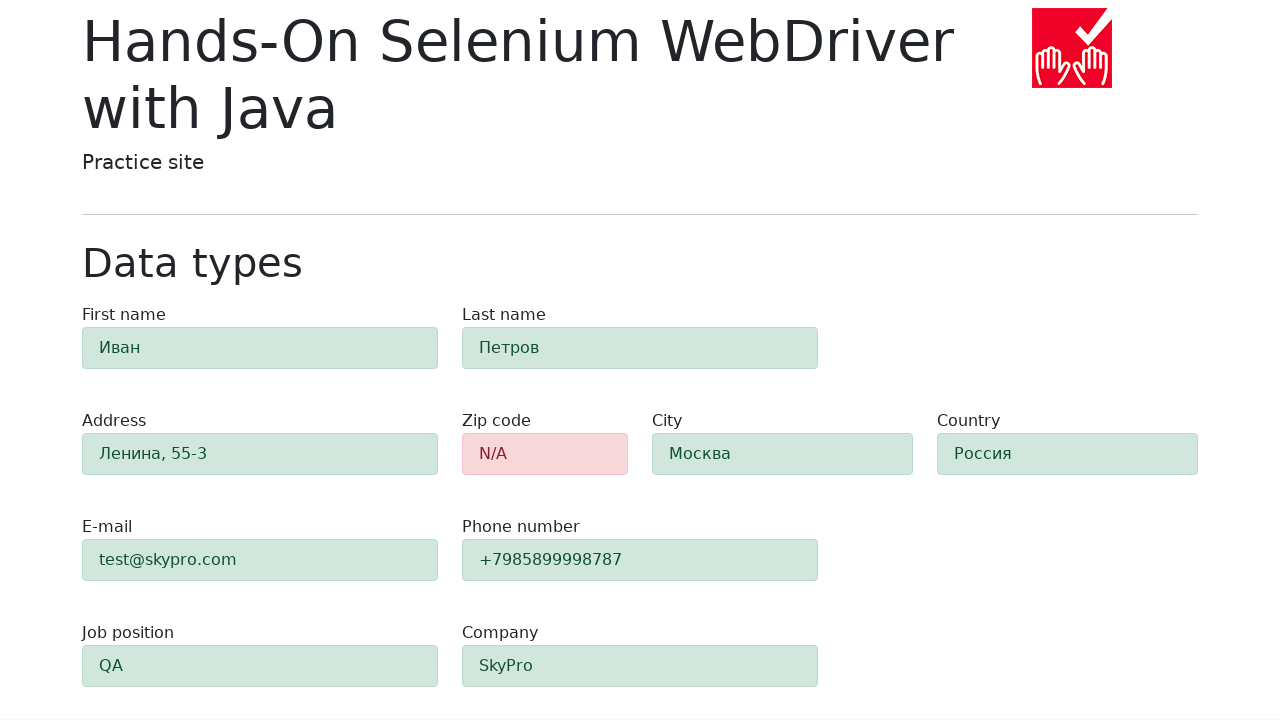

Field 'first-name' has green background indicating valid state
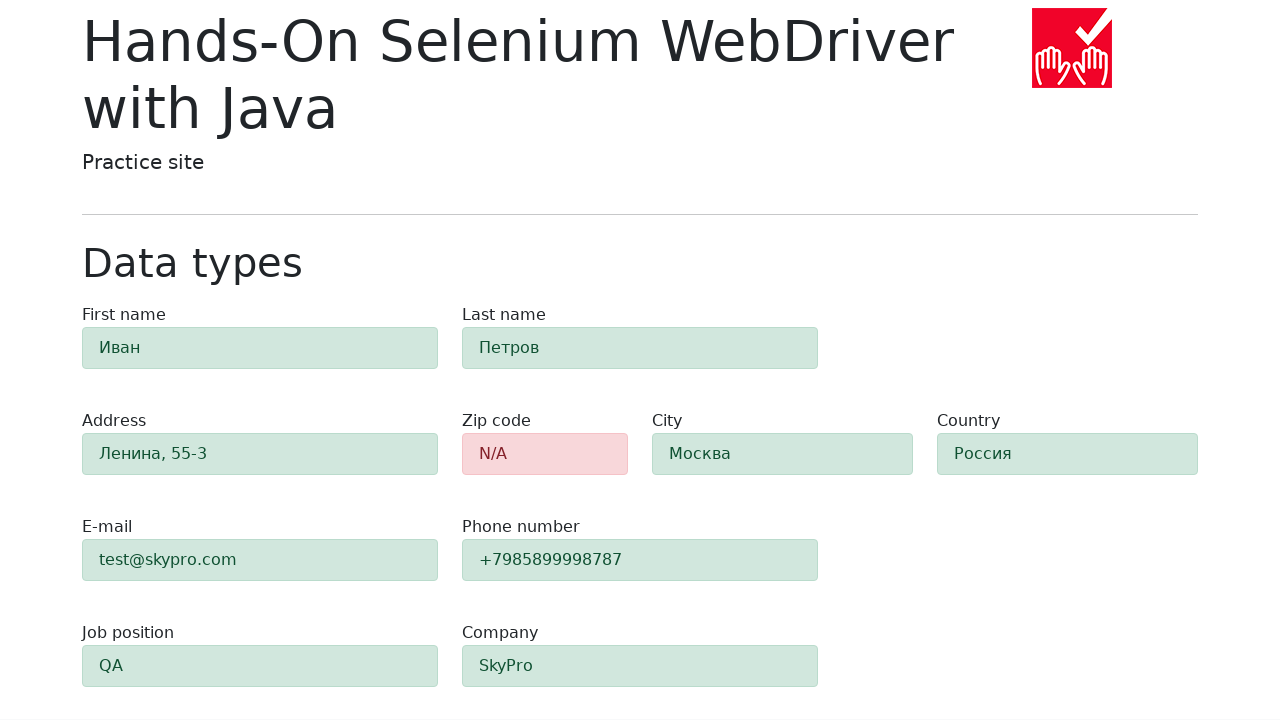

Field 'last-name' is present and loaded
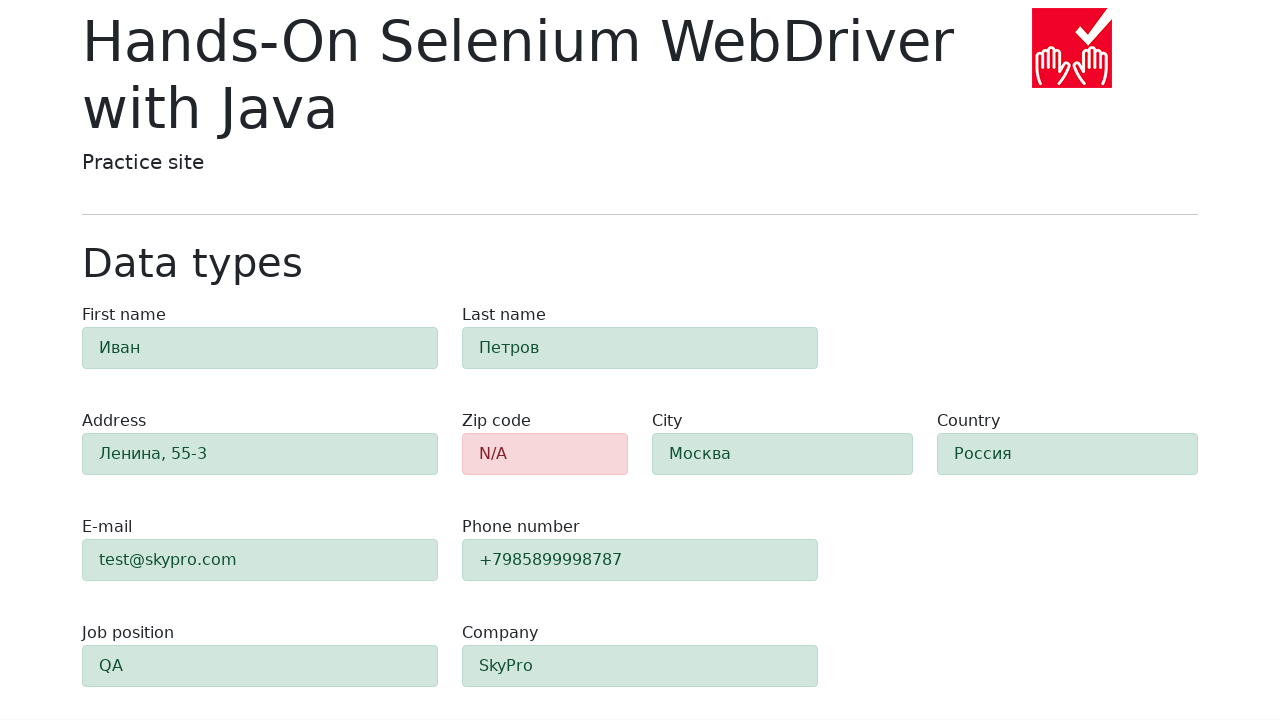

Retrieved background color for field 'last-name': rgb(209, 231, 221)
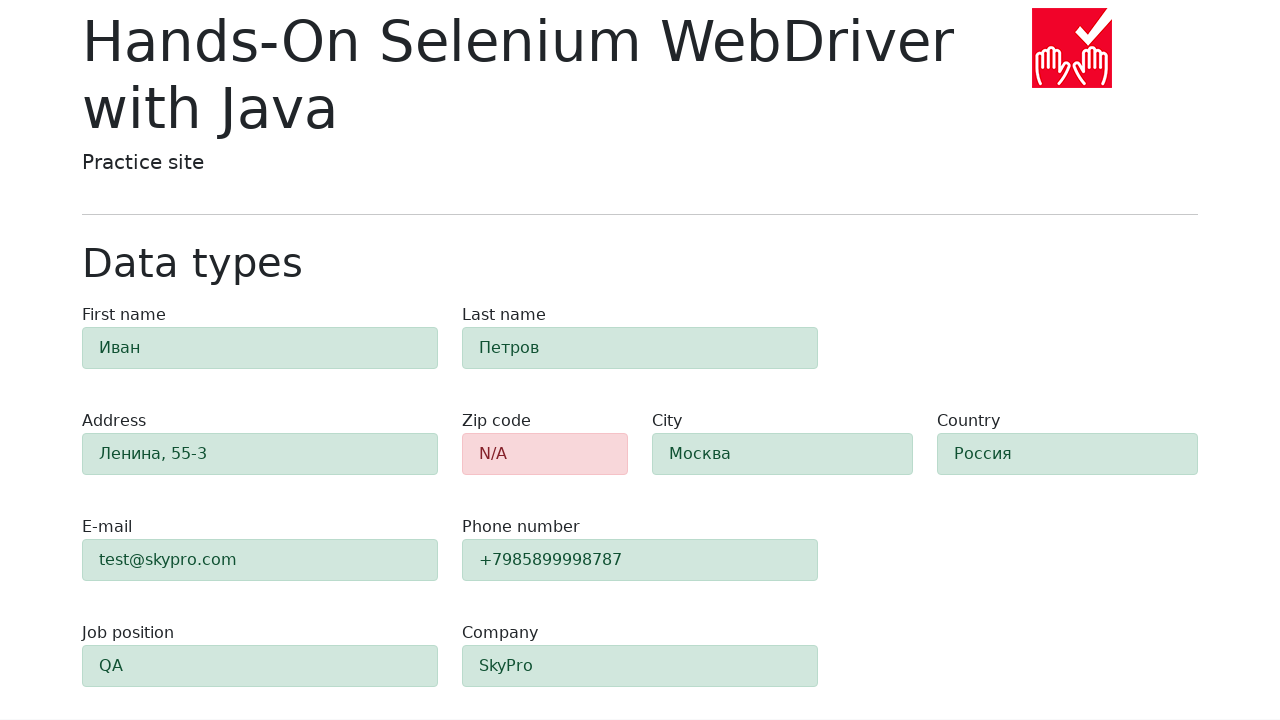

Field 'last-name' has green background indicating valid state
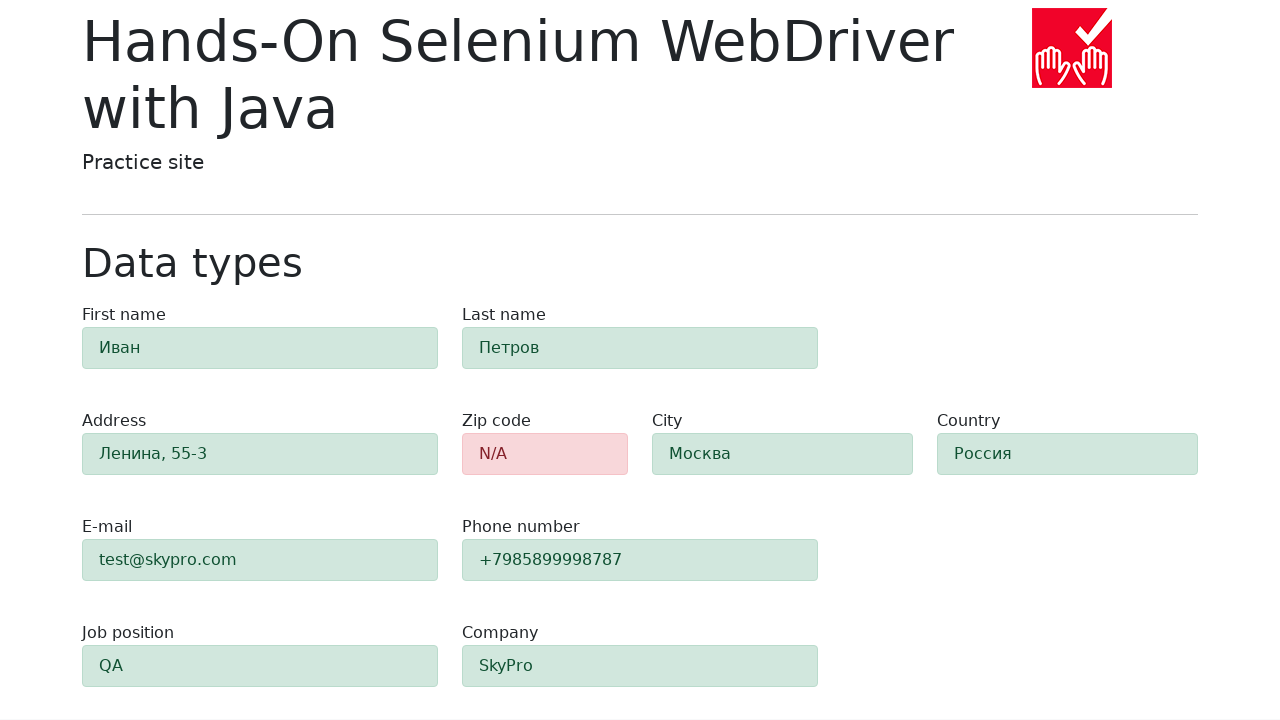

Field 'address' is present and loaded
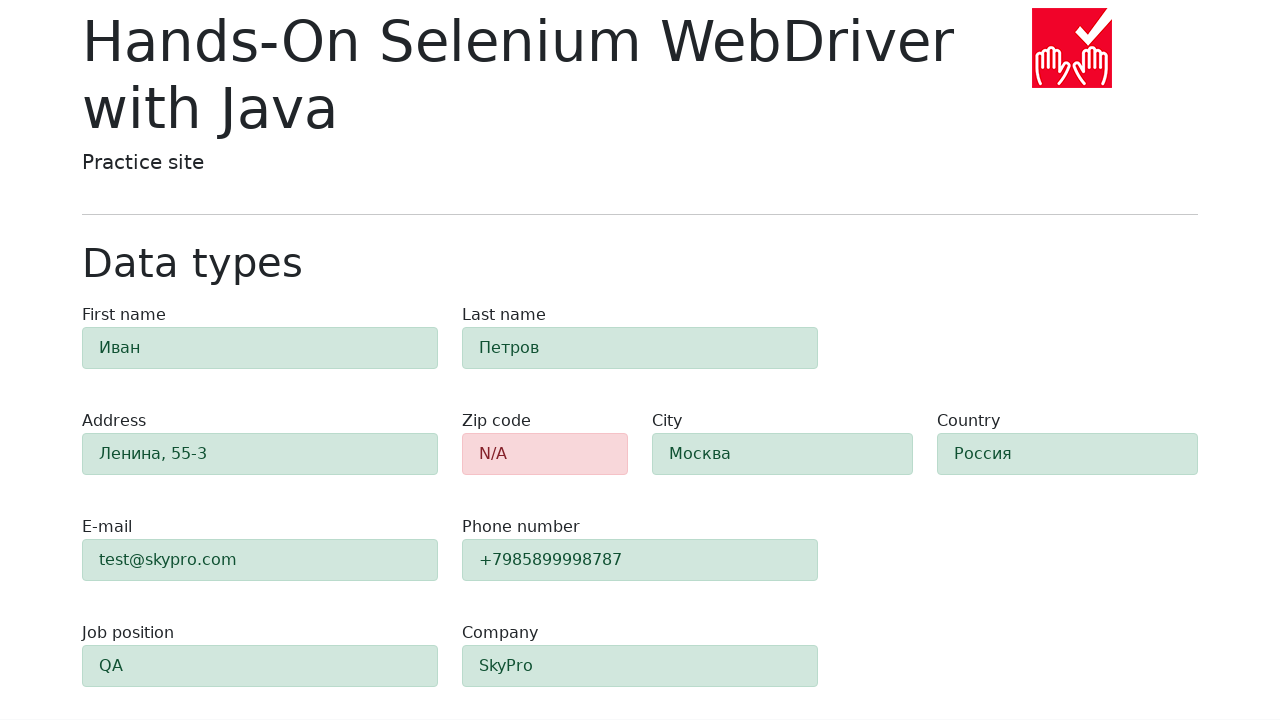

Retrieved background color for field 'address': rgb(209, 231, 221)
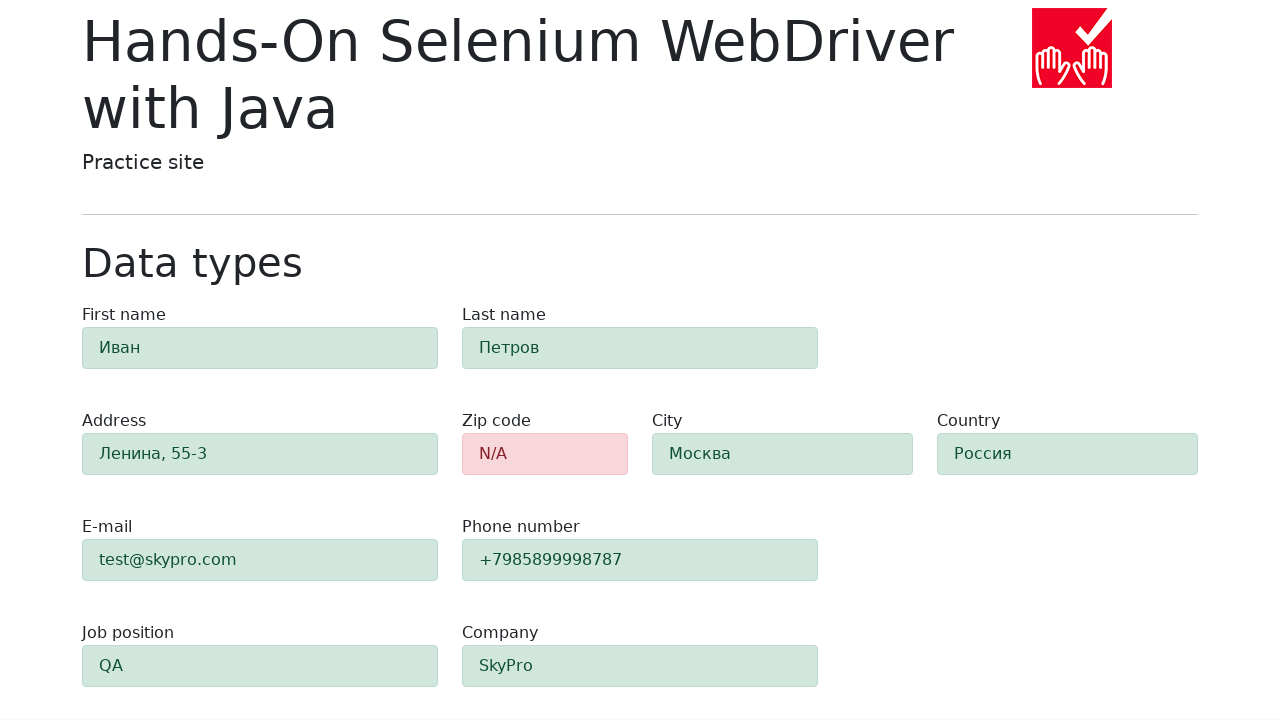

Field 'address' has green background indicating valid state
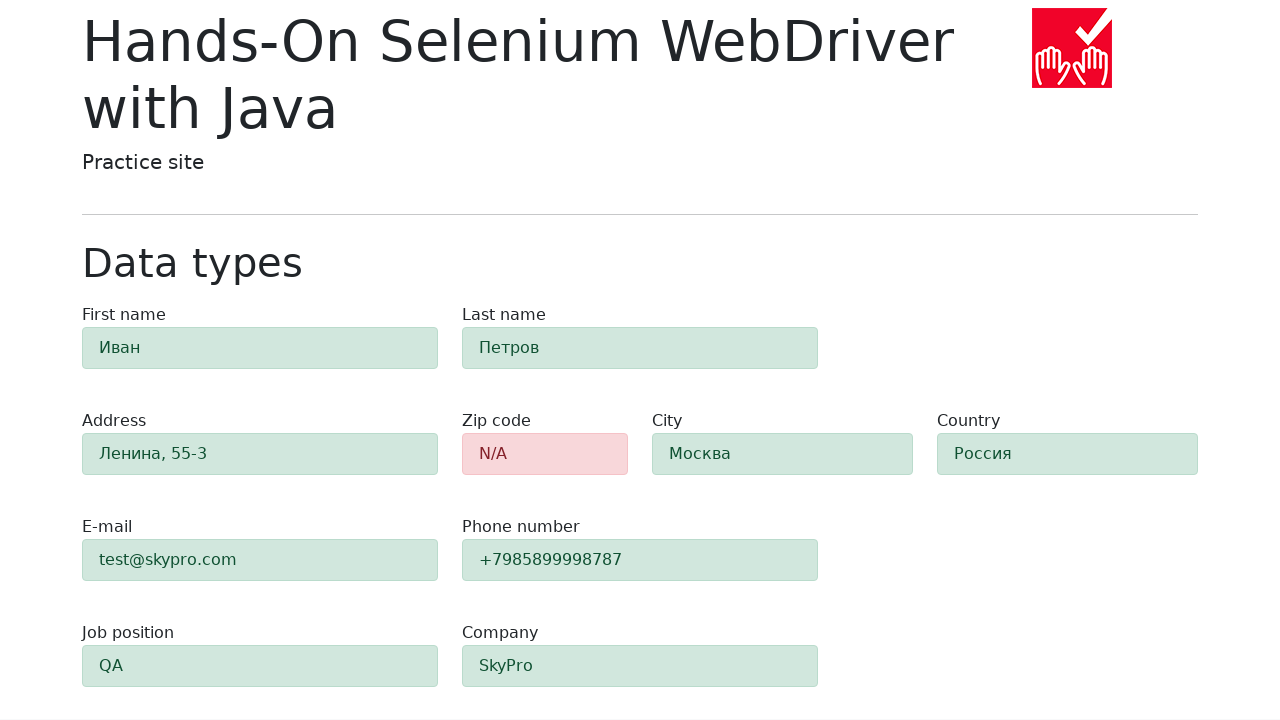

Field 'e-mail' is present and loaded
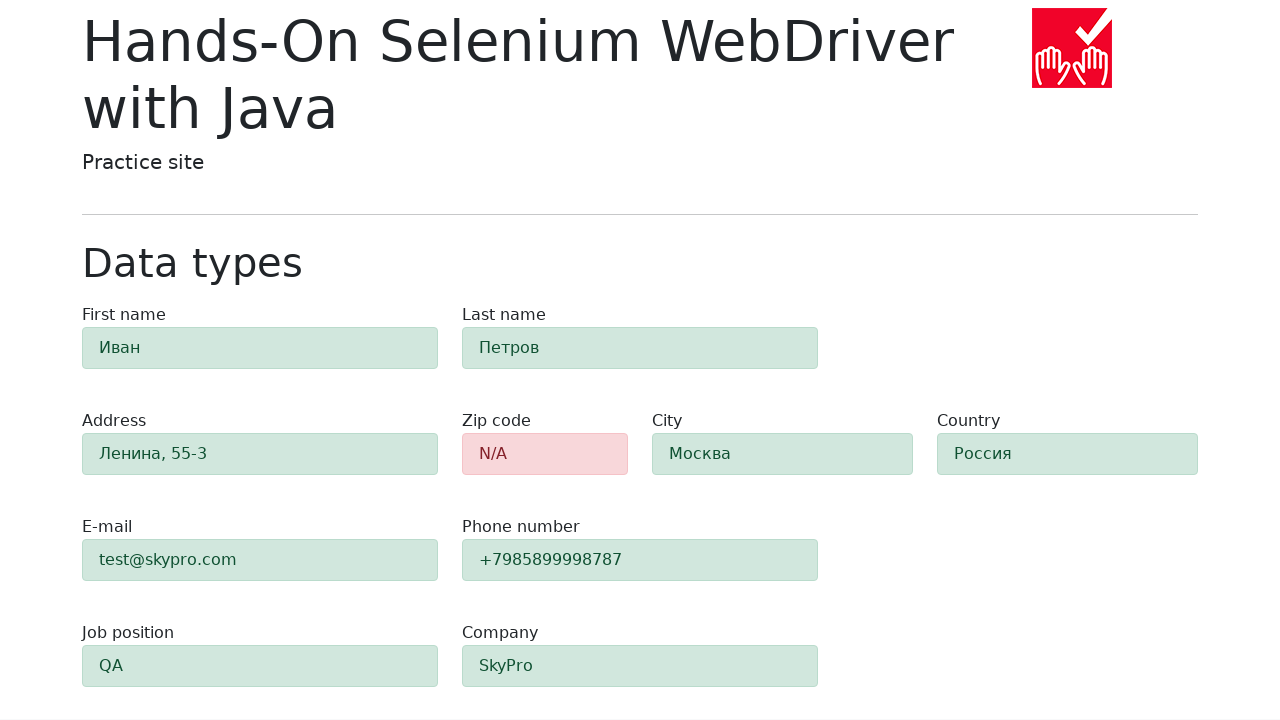

Retrieved background color for field 'e-mail': rgb(209, 231, 221)
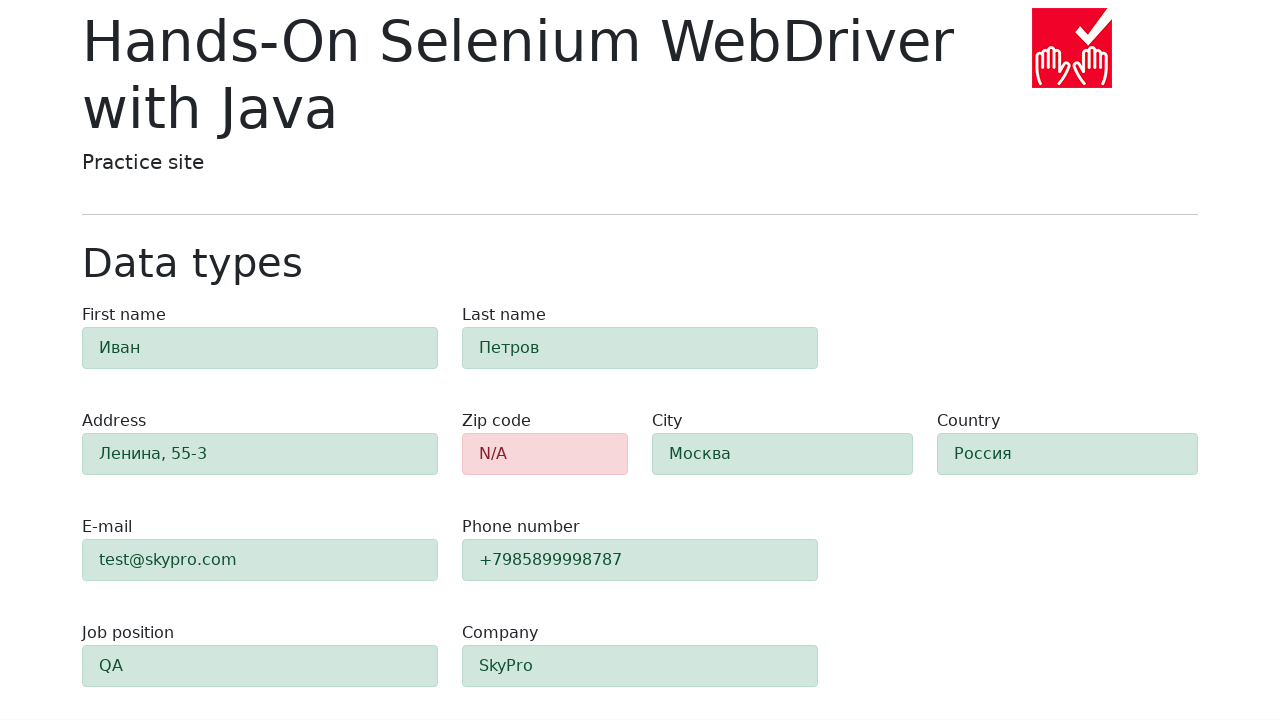

Field 'e-mail' has green background indicating valid state
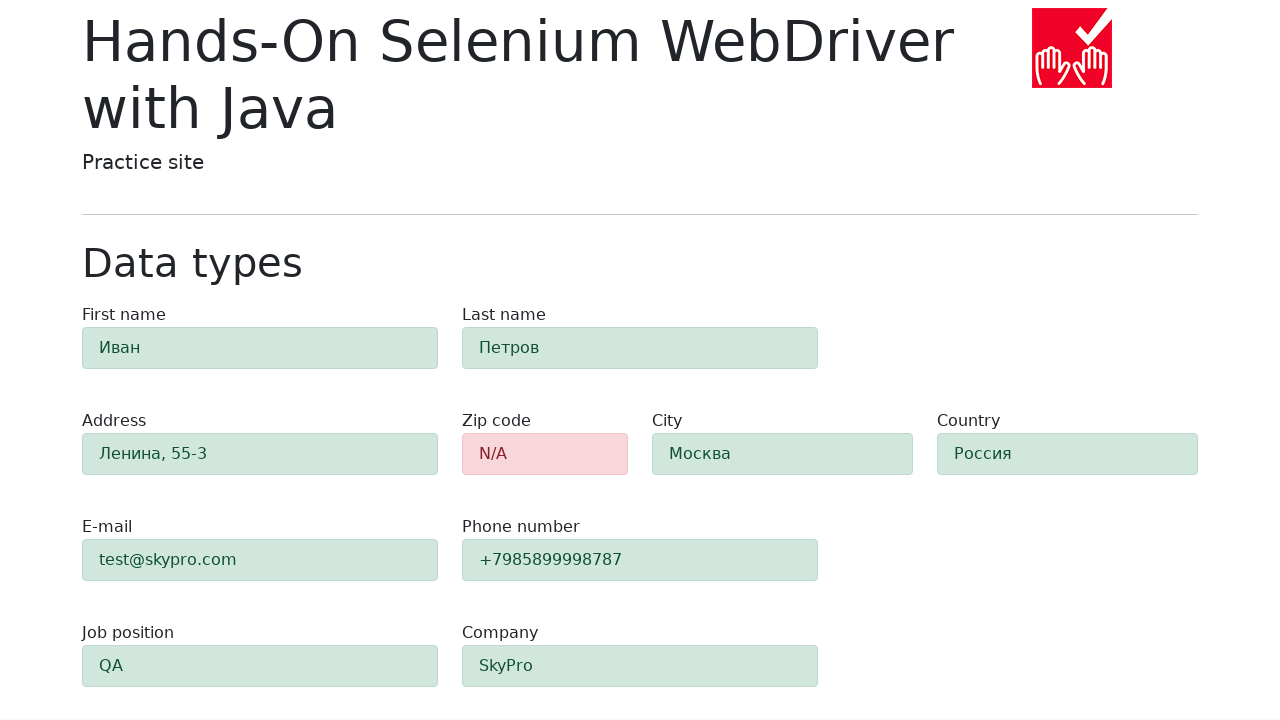

Field 'phone' is present and loaded
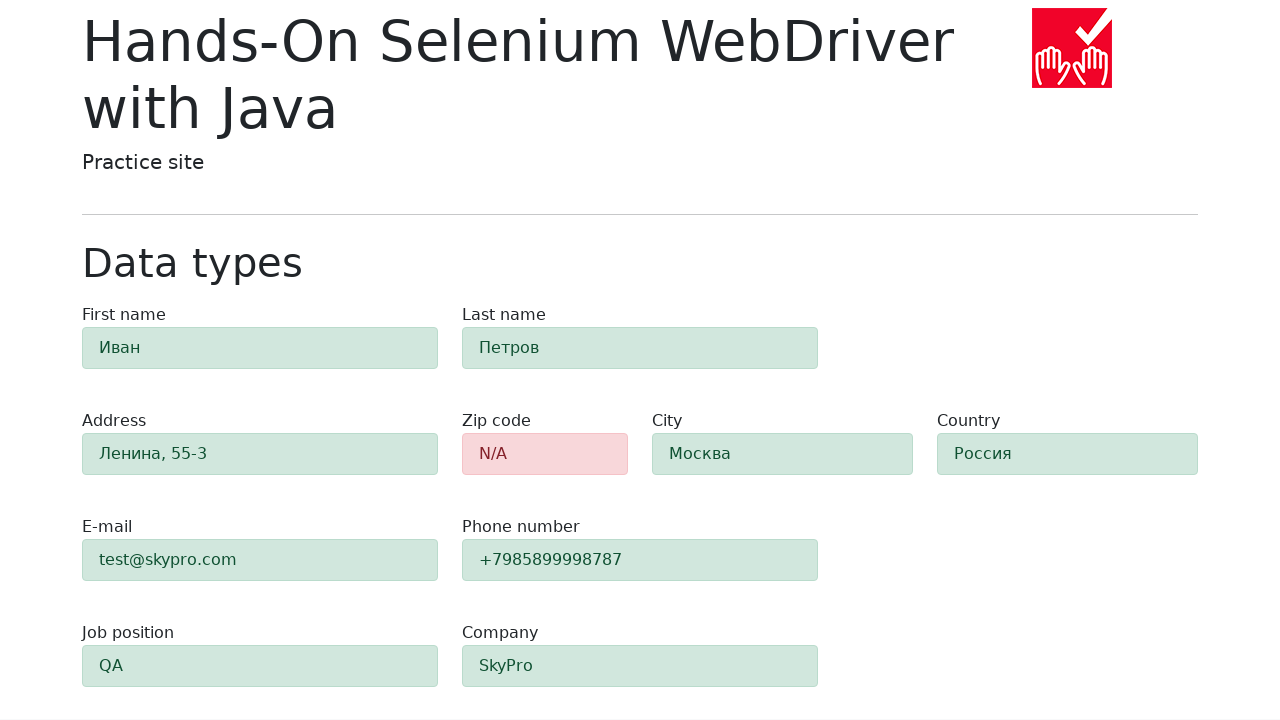

Retrieved background color for field 'phone': rgb(209, 231, 221)
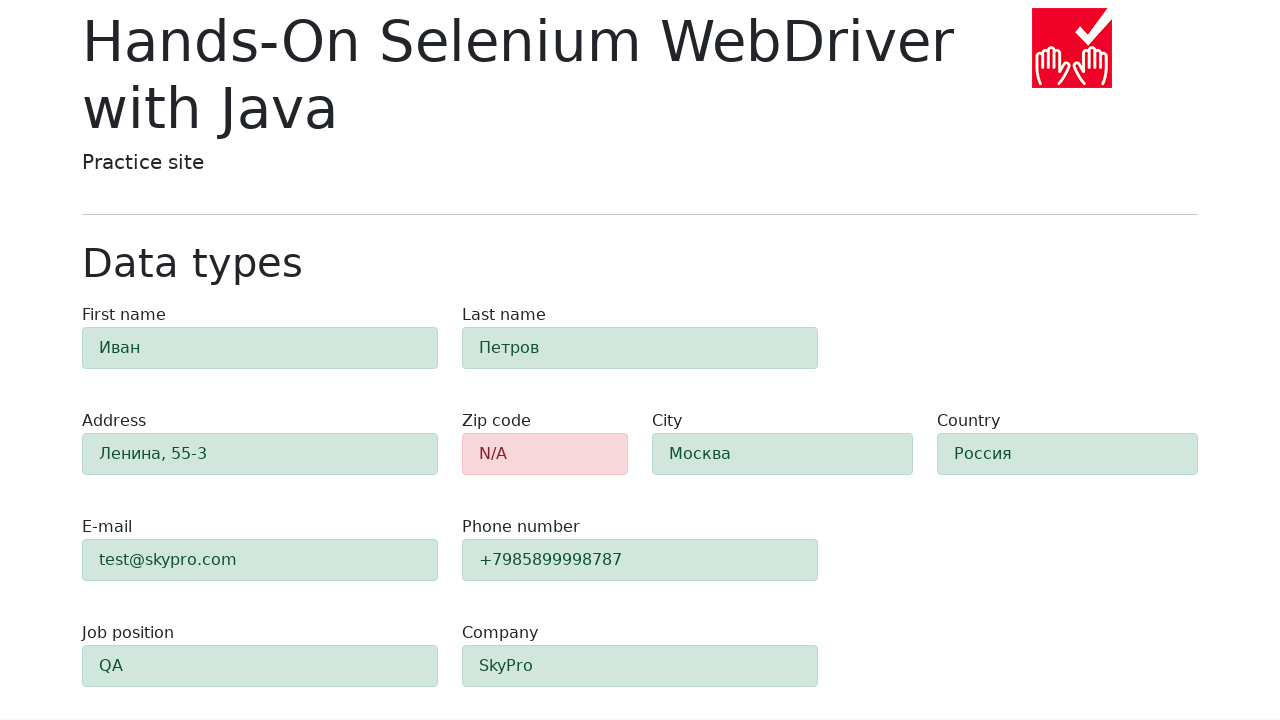

Field 'phone' has green background indicating valid state
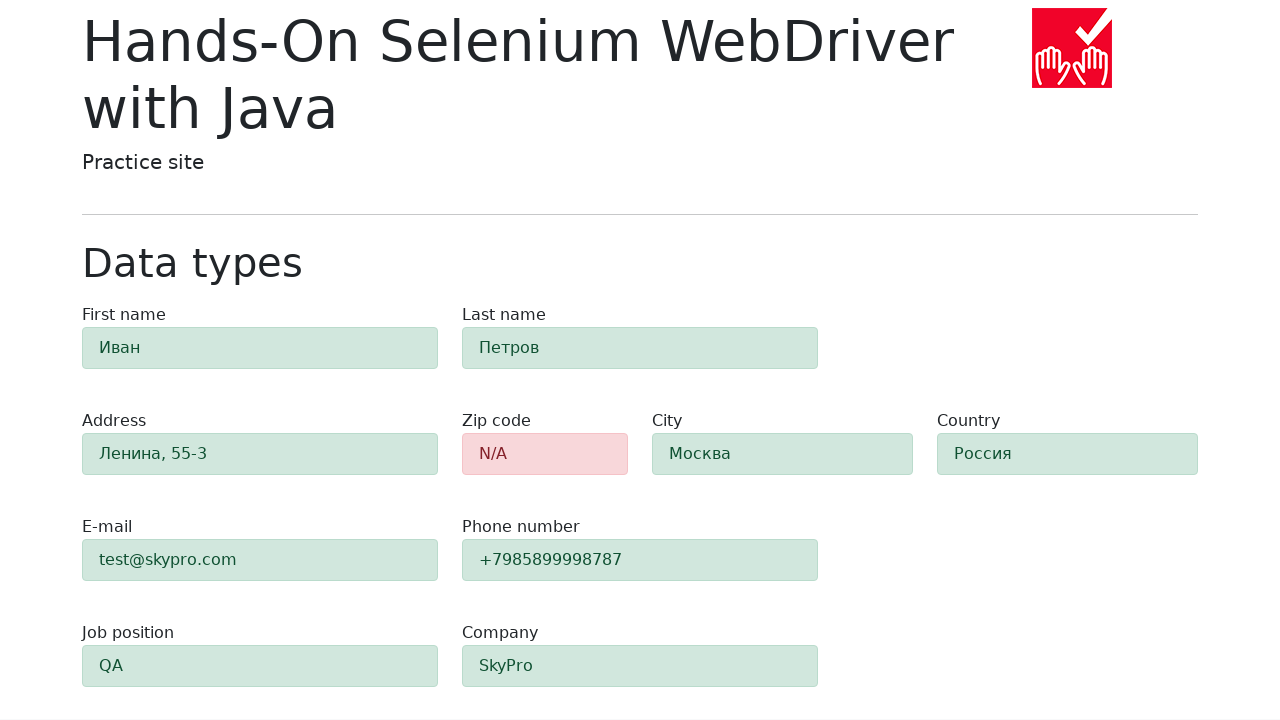

Field 'zip-code' is present and loaded
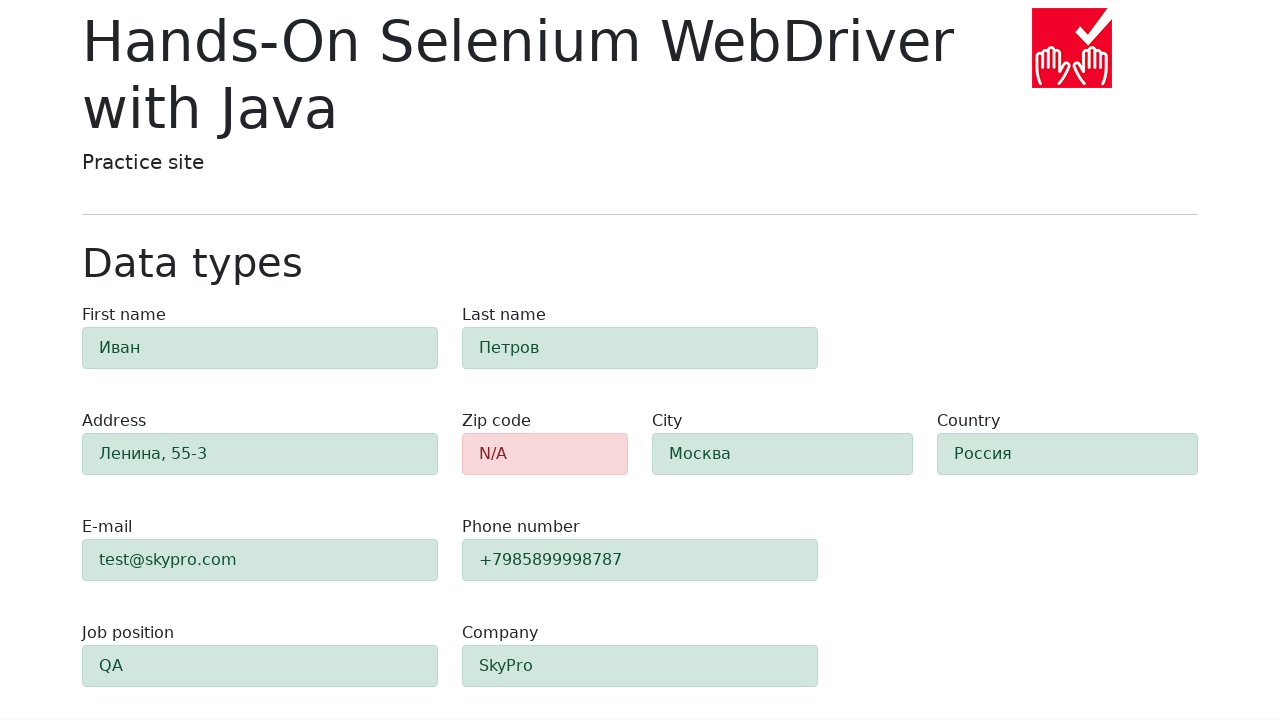

Retrieved background color for field 'zip-code': rgb(248, 215, 218)
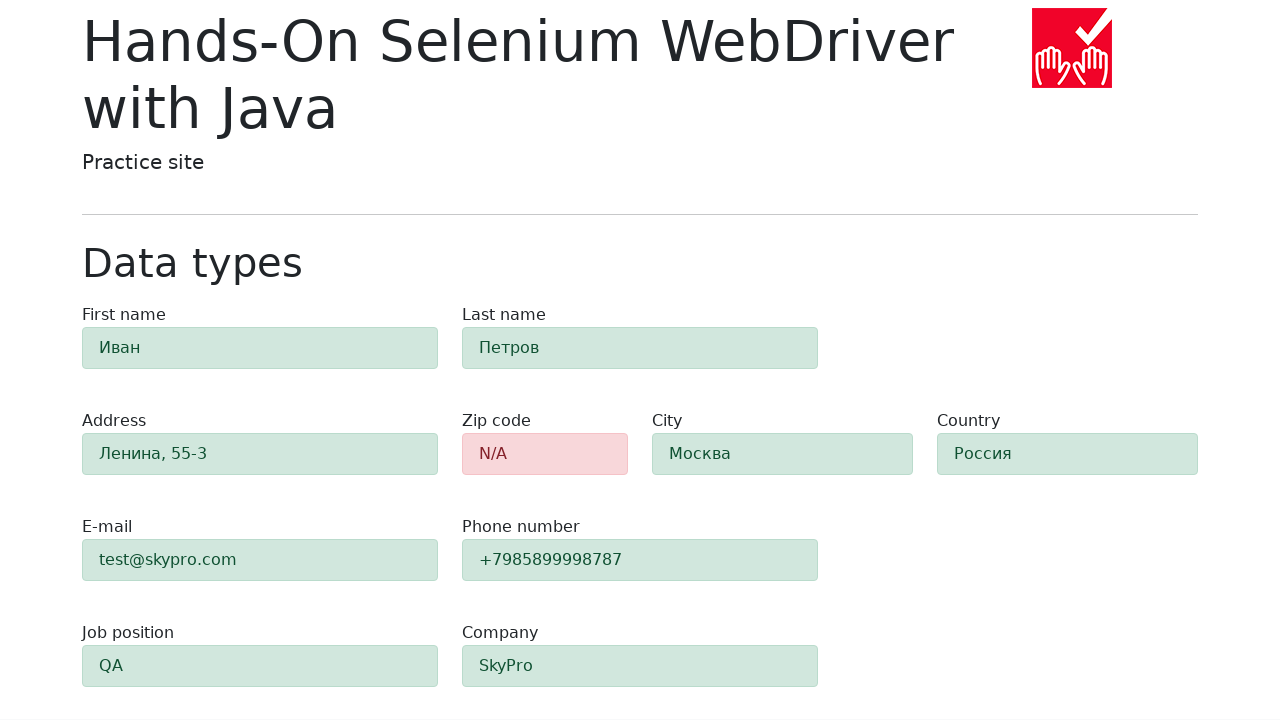

Field 'zip-code' has red background indicating invalid state
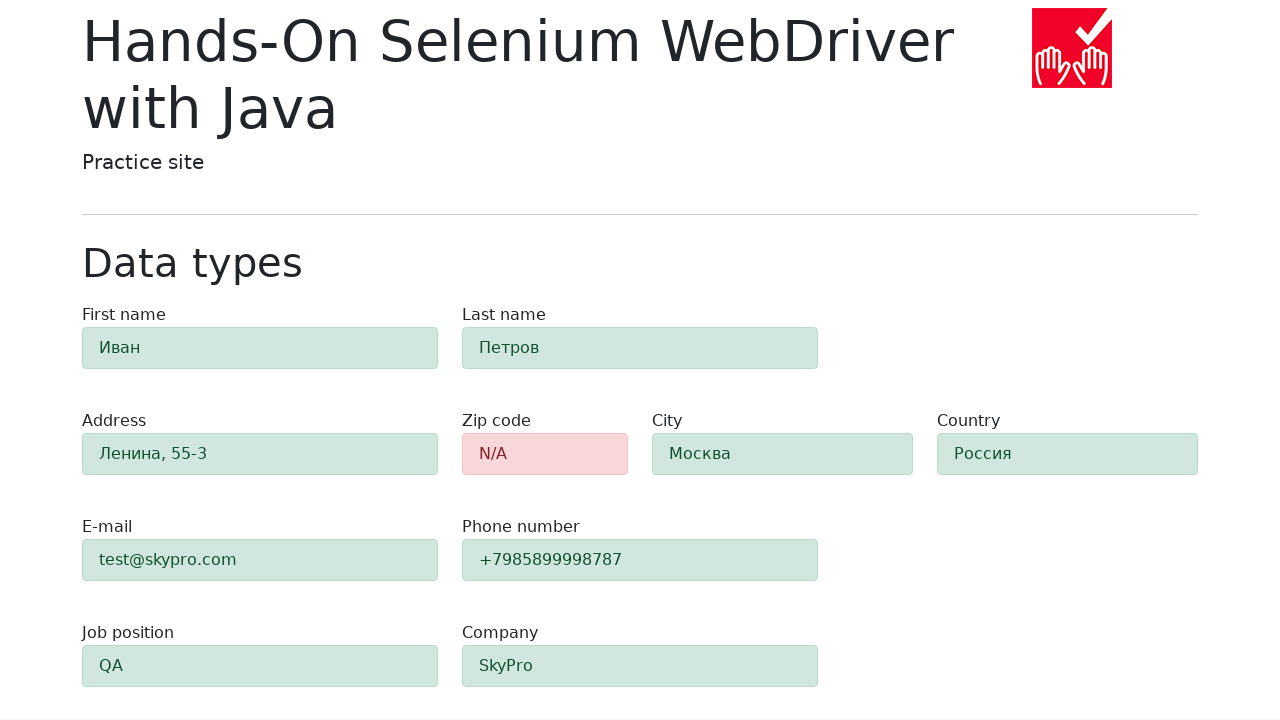

Field 'city' is present and loaded
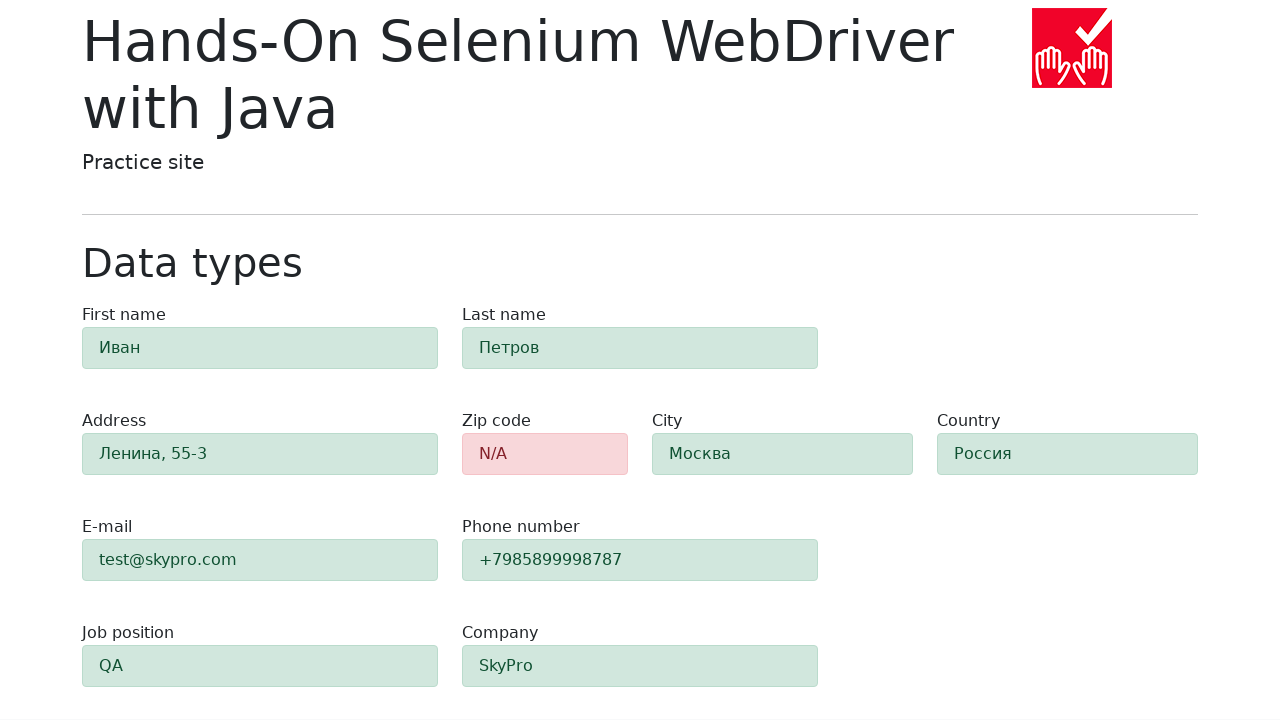

Retrieved background color for field 'city': rgb(209, 231, 221)
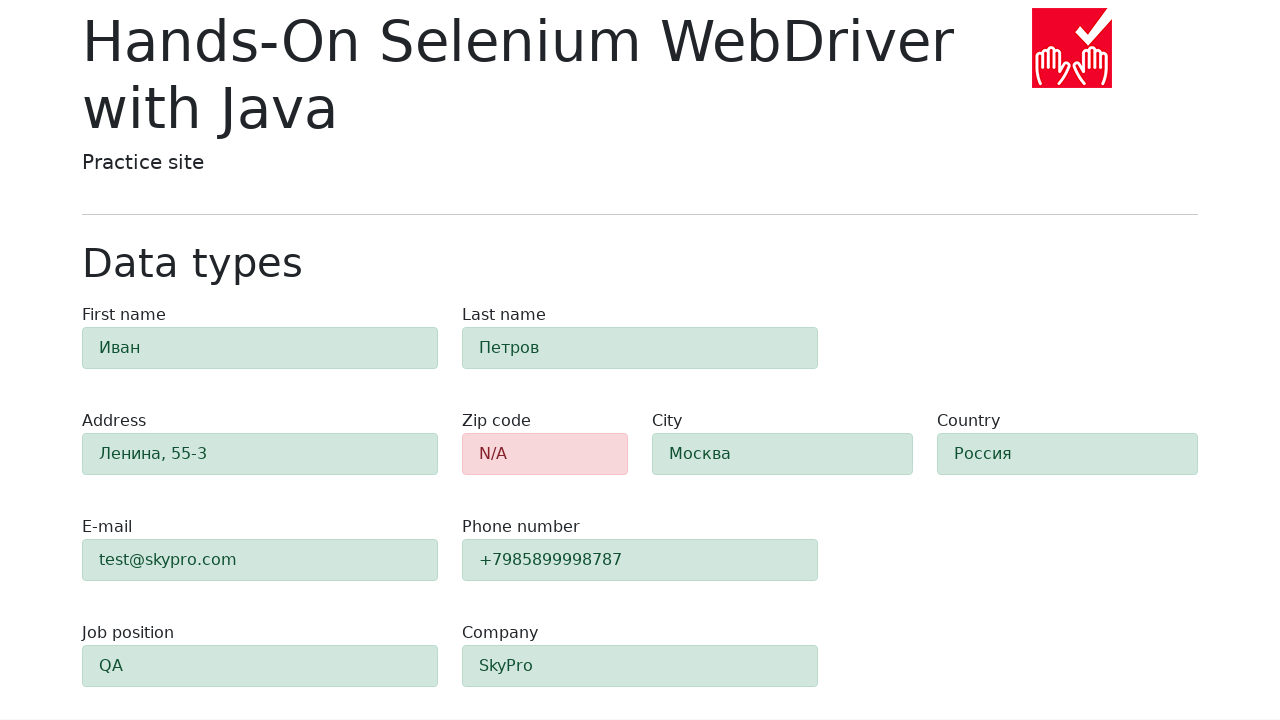

Field 'city' has green background indicating valid state
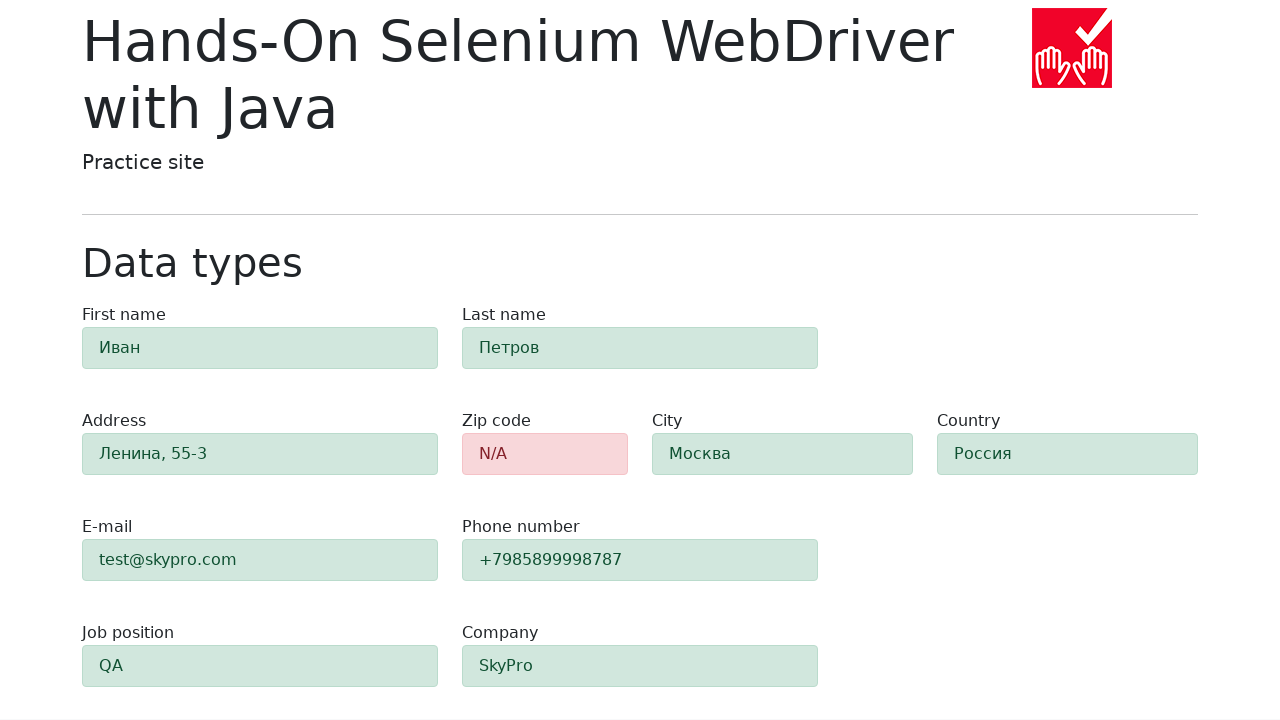

Field 'country' is present and loaded
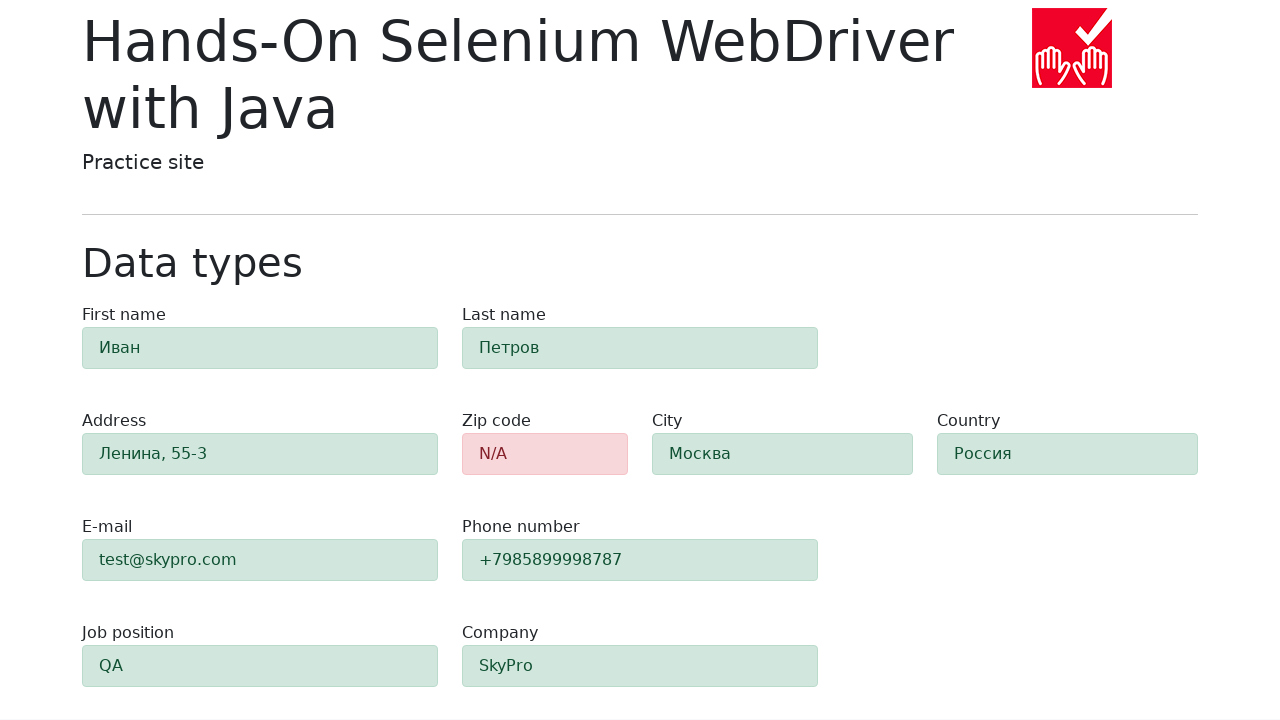

Retrieved background color for field 'country': rgb(209, 231, 221)
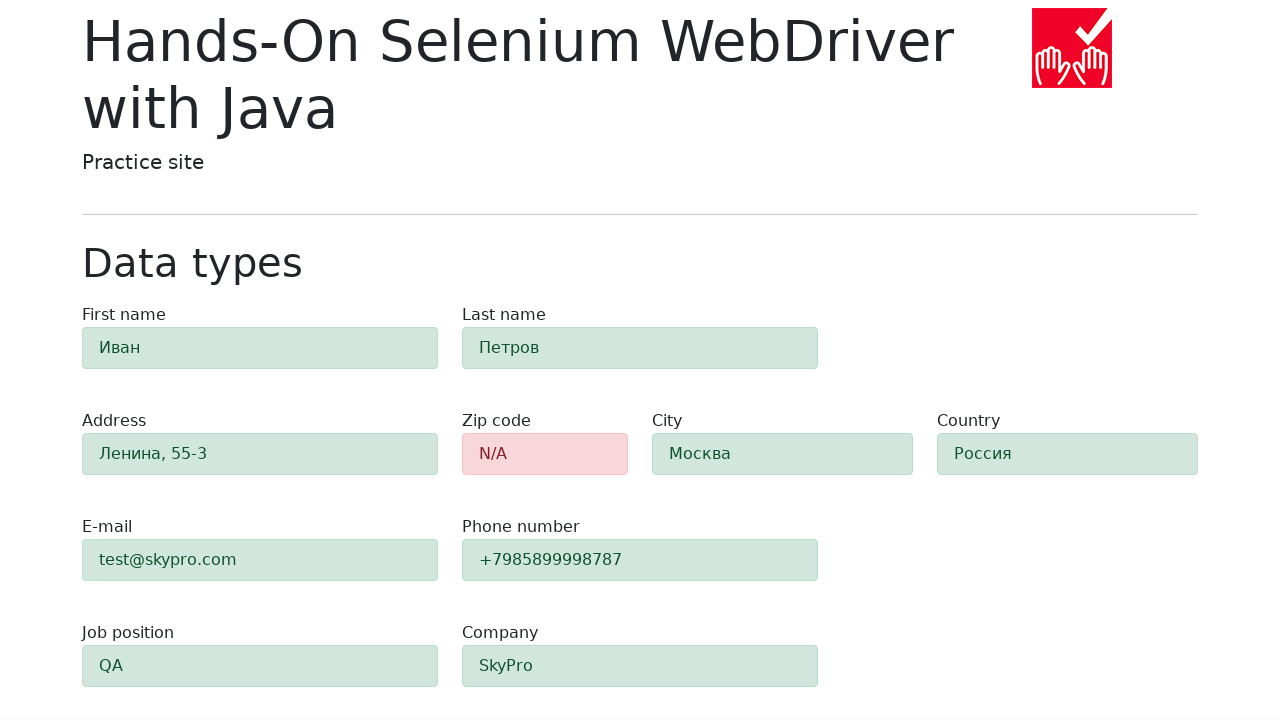

Field 'country' has green background indicating valid state
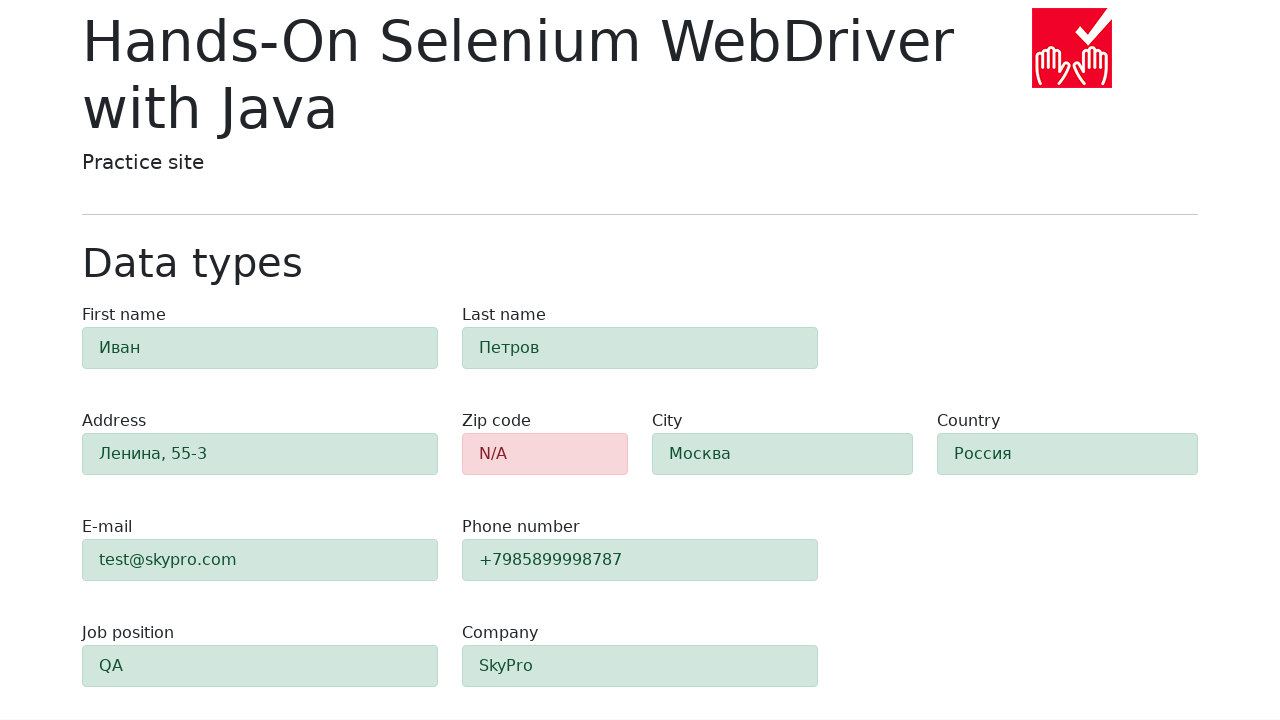

Field 'job-position' is present and loaded
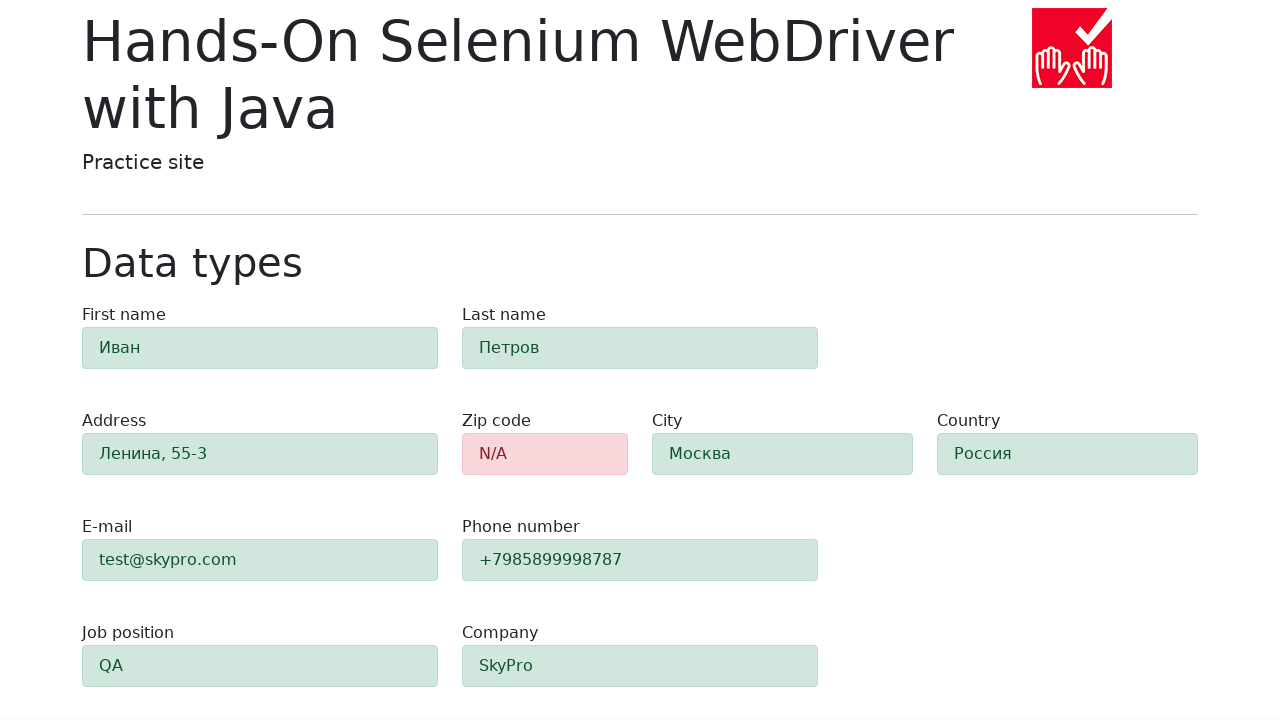

Retrieved background color for field 'job-position': rgb(209, 231, 221)
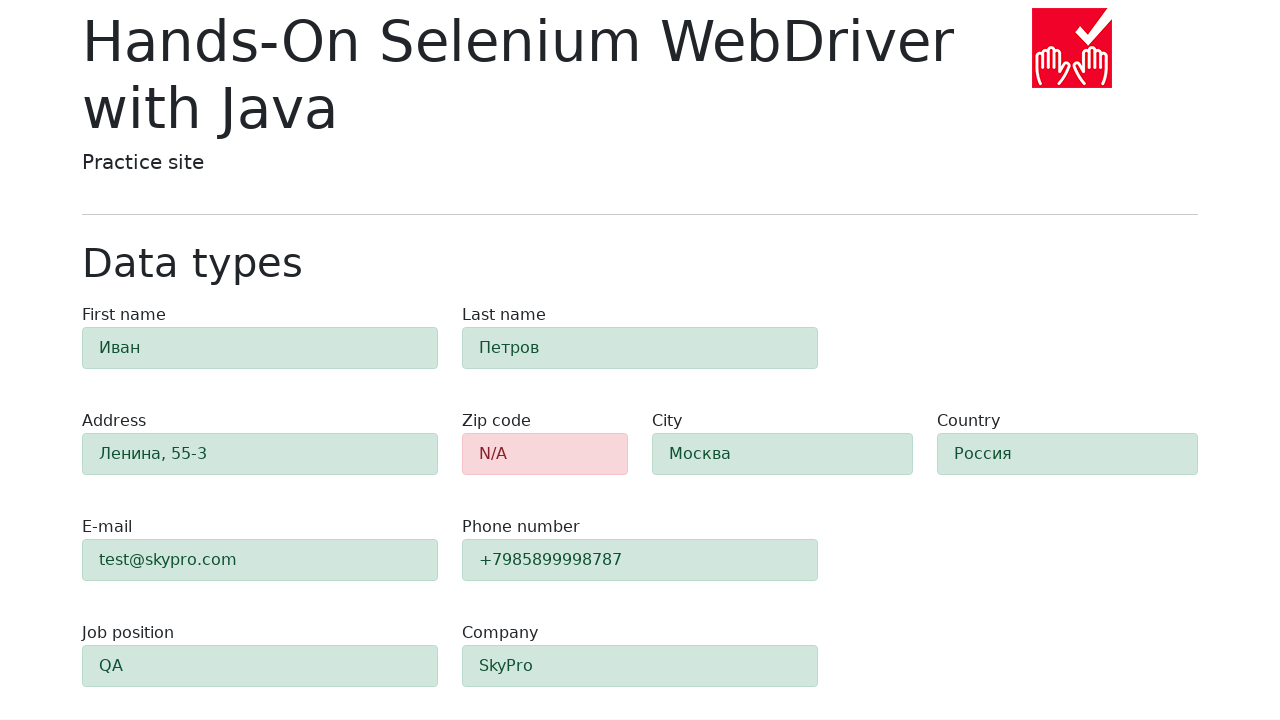

Field 'job-position' has green background indicating valid state
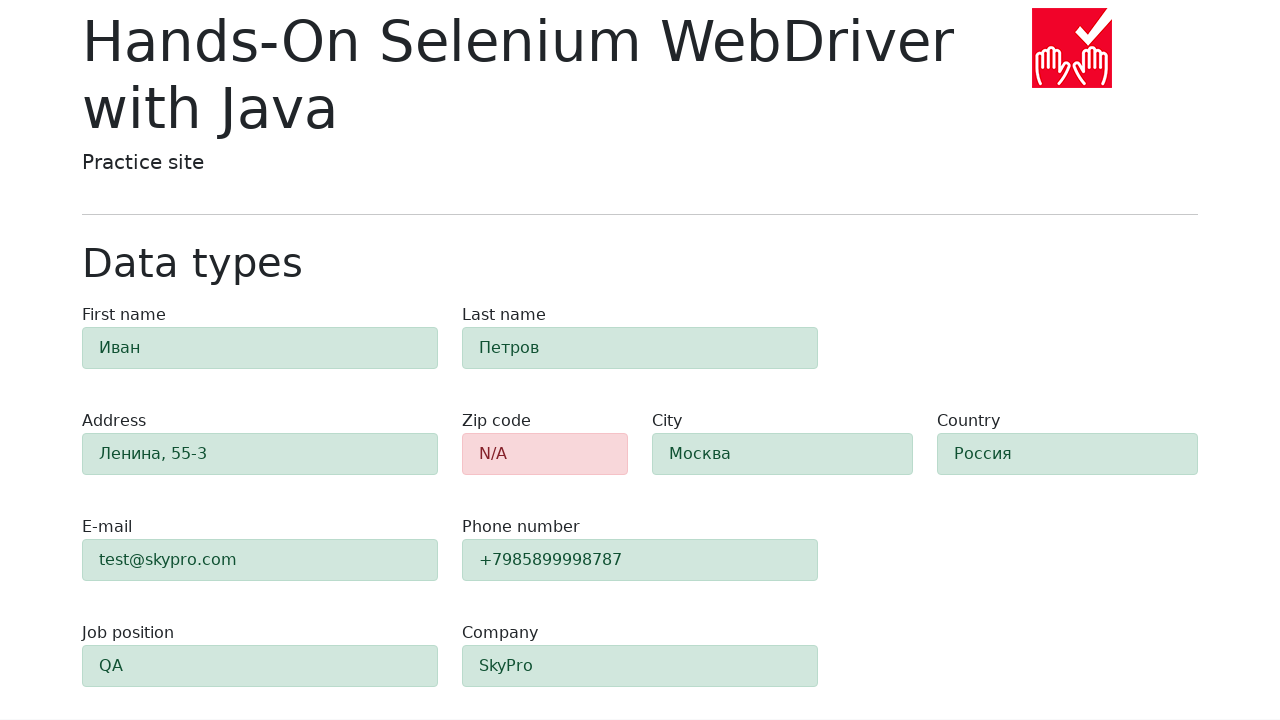

Field 'company' is present and loaded
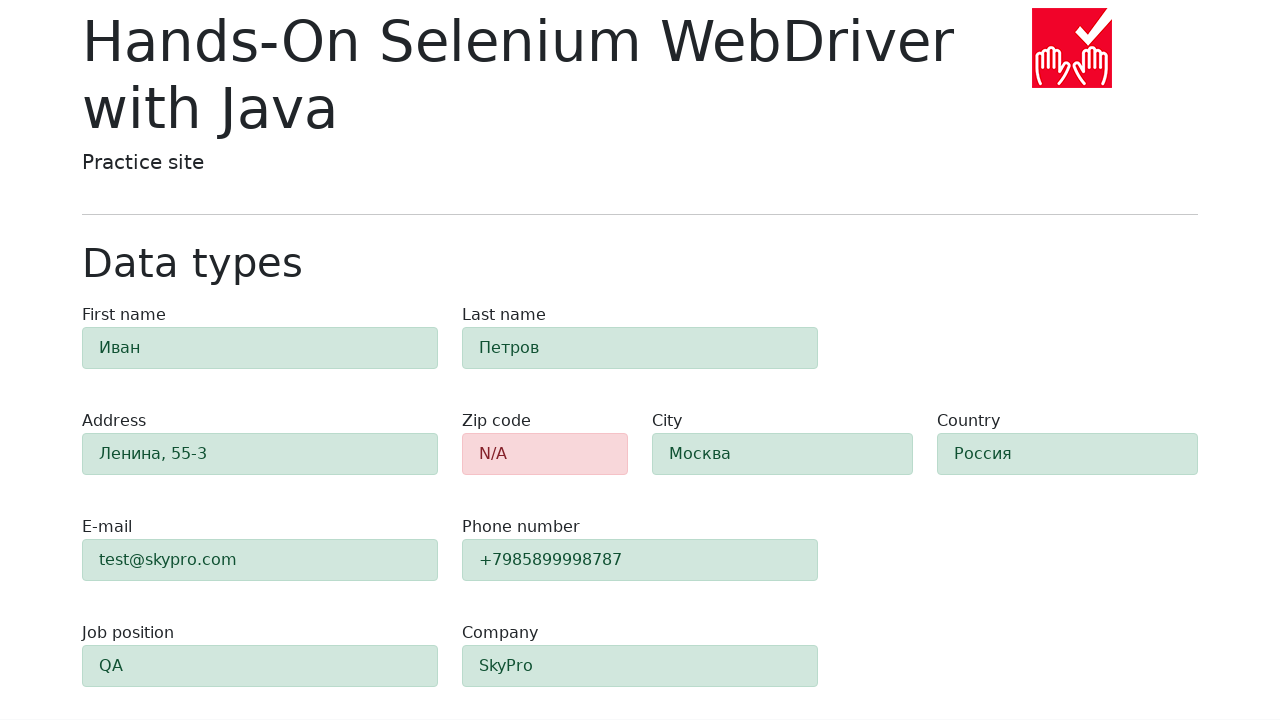

Retrieved background color for field 'company': rgb(209, 231, 221)
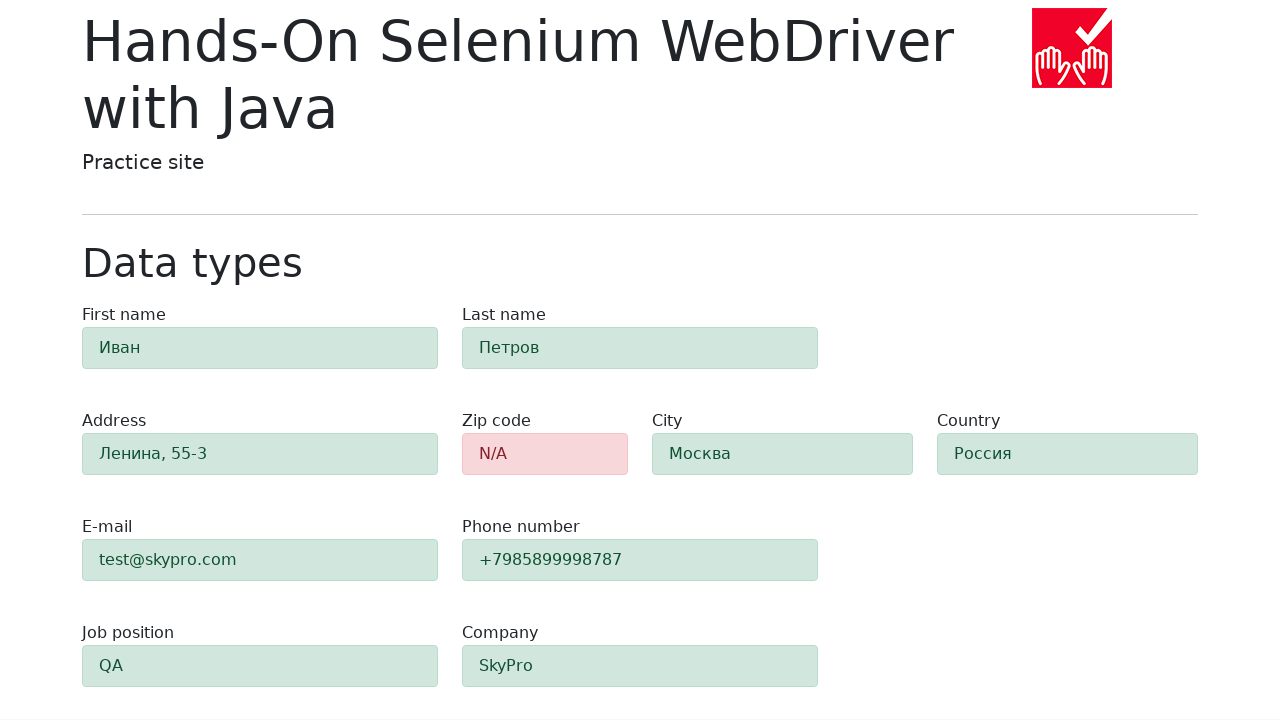

Field 'company' has green background indicating valid state
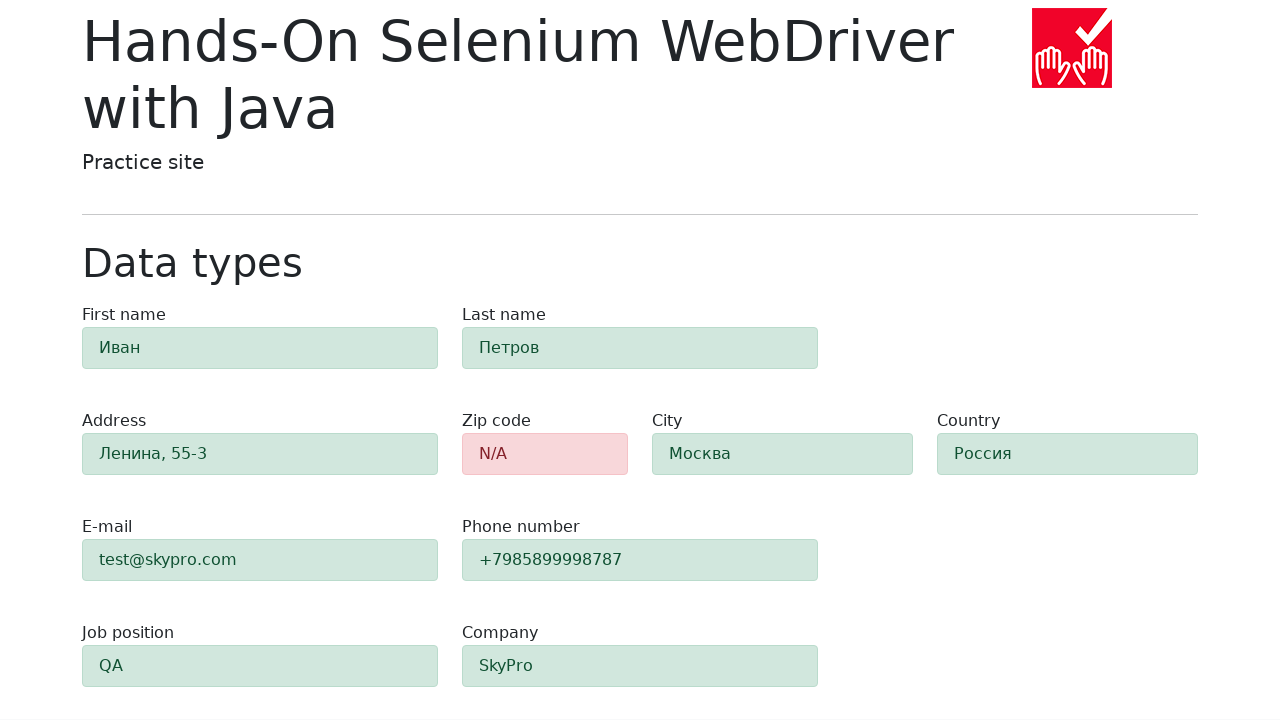

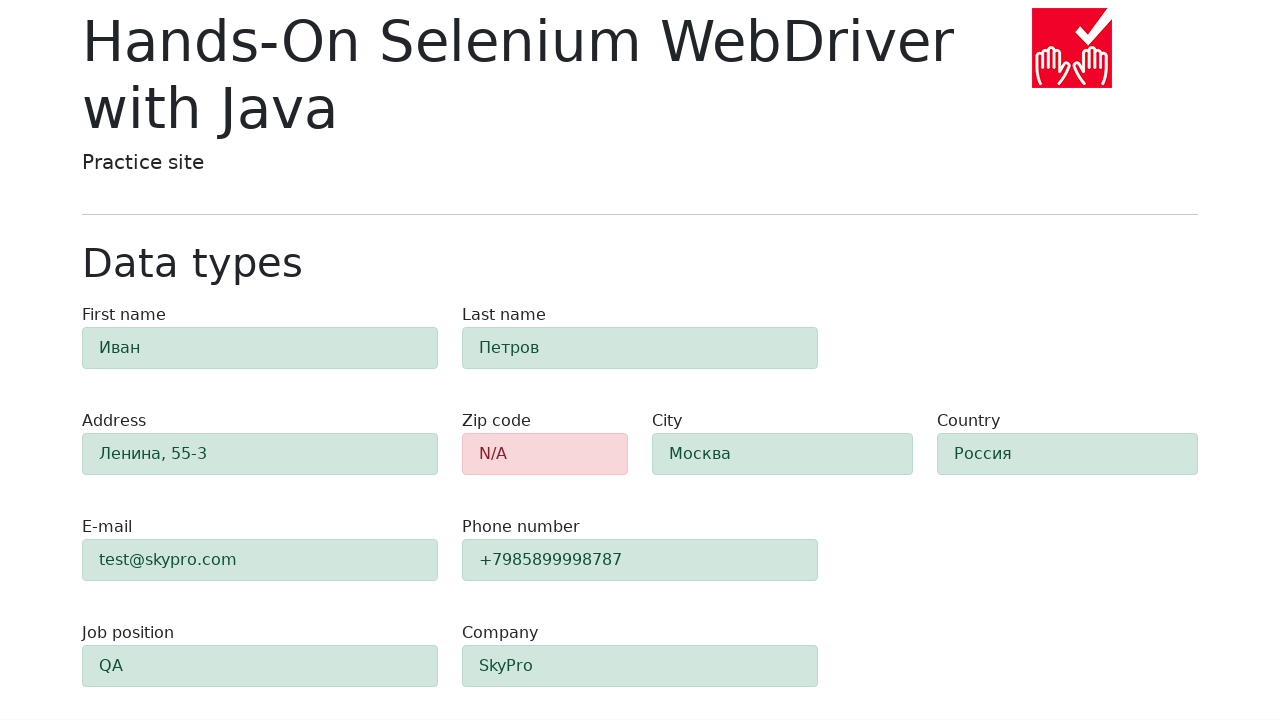